Tests that no links on the Finnish pages have empty href attributes (just "#")

Starting URL: https://ntig-uppsala.github.io/Frisor-Saxe/index-fi.html

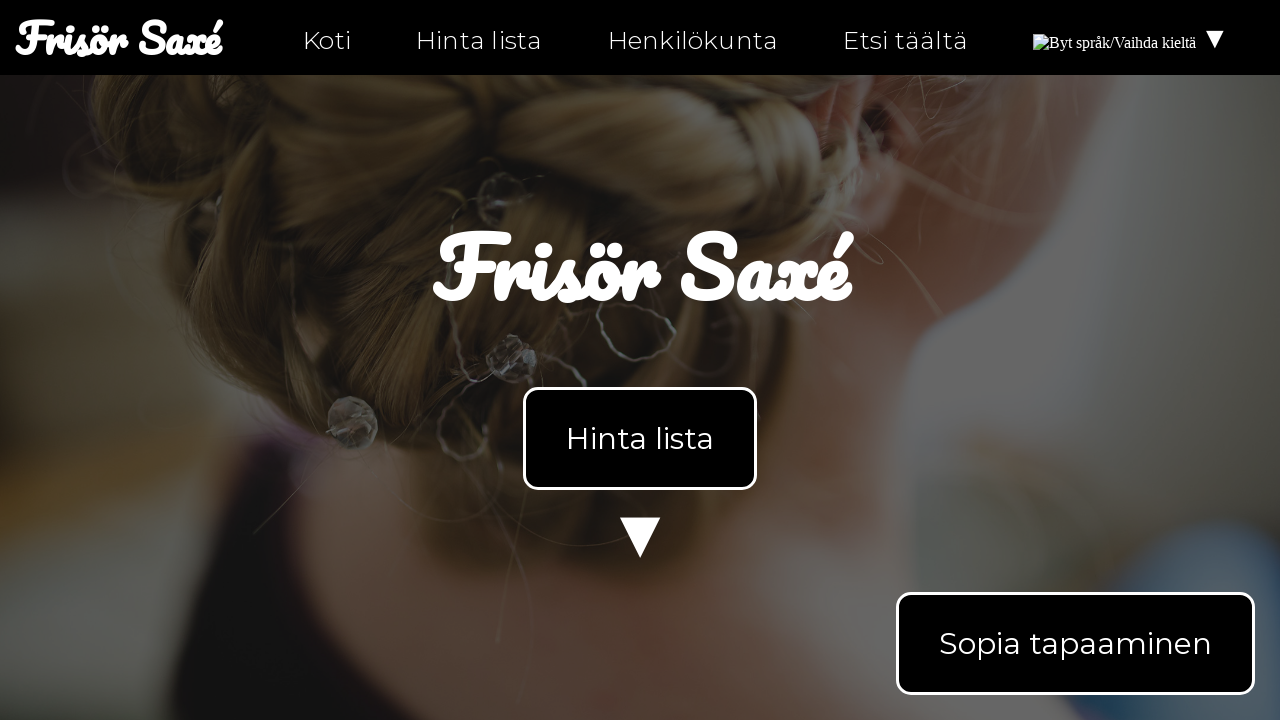

Navigated to index-fi.html
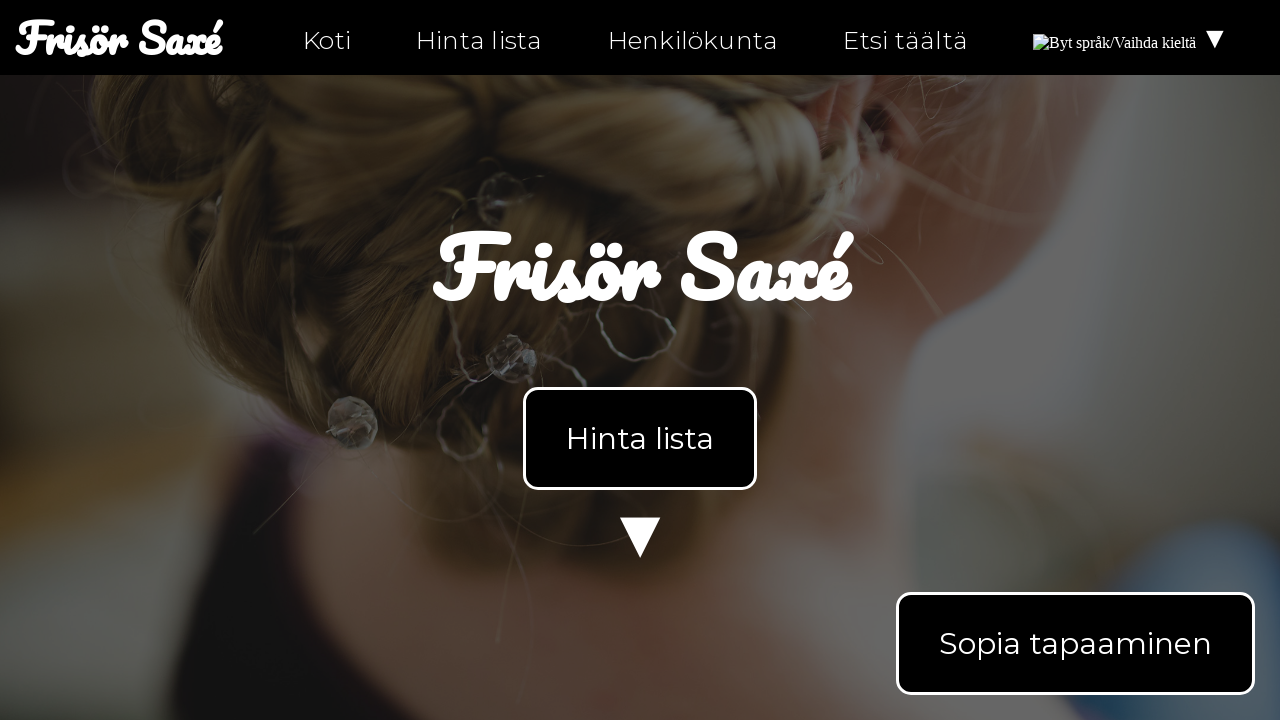

Located all links on index-fi.html
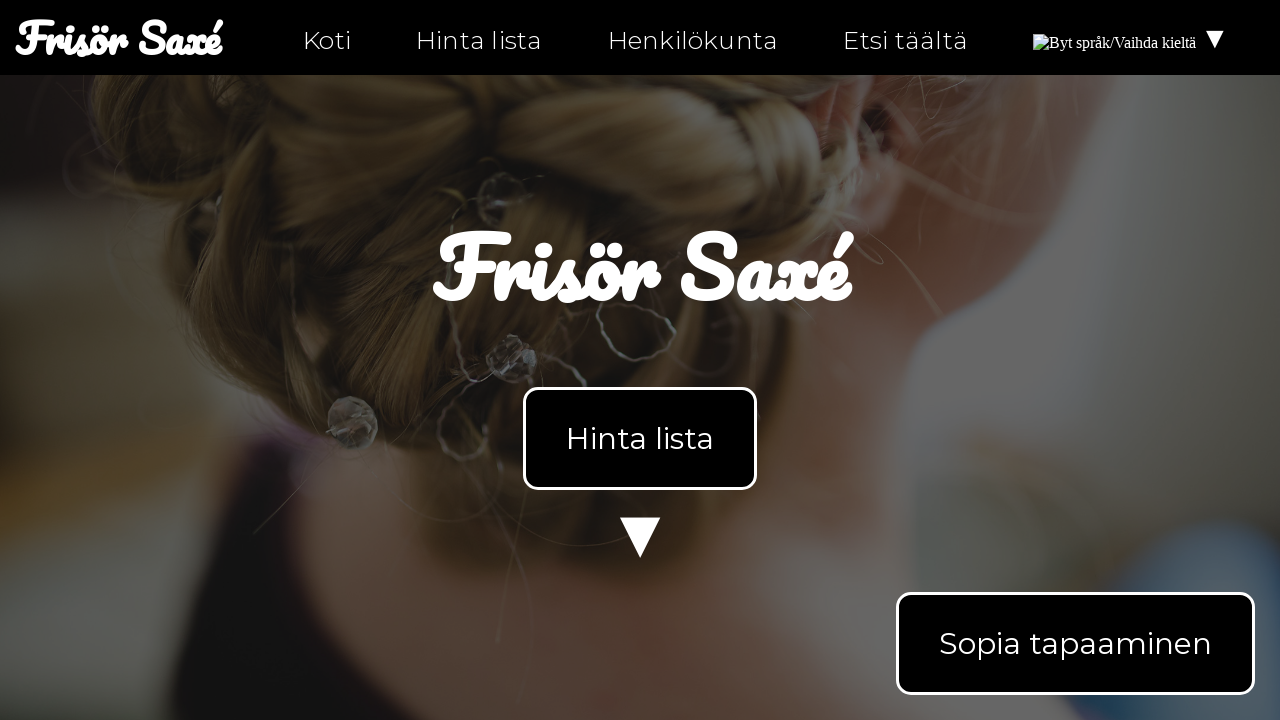

Checked link href attribute: 'index-fi.html'
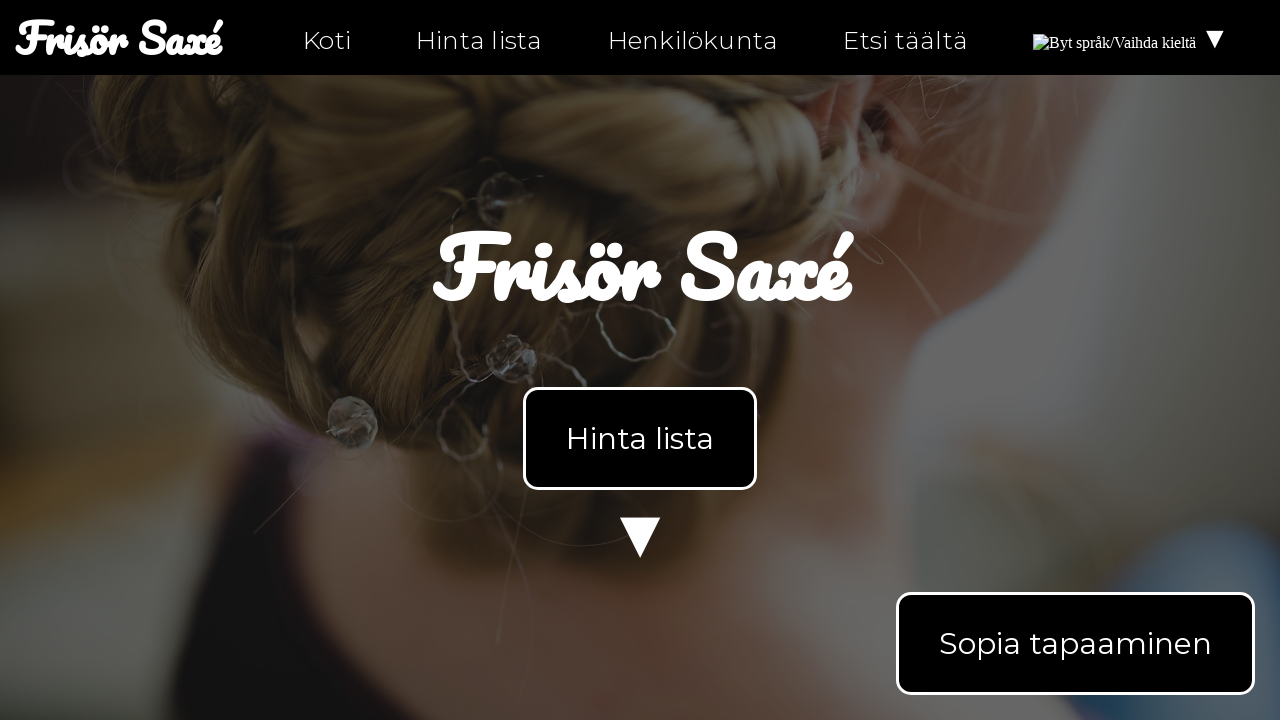

Checked link href attribute: 'index-fi.html'
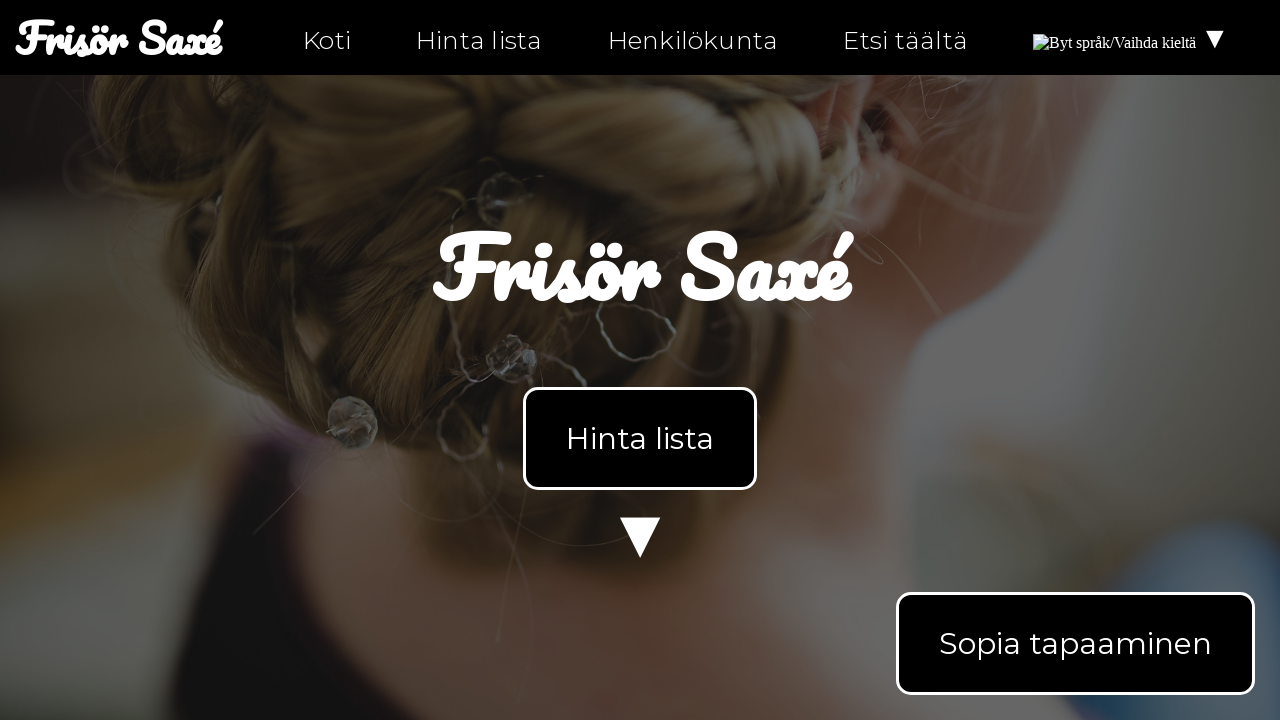

Checked link href attribute: 'index-fi.html#products'
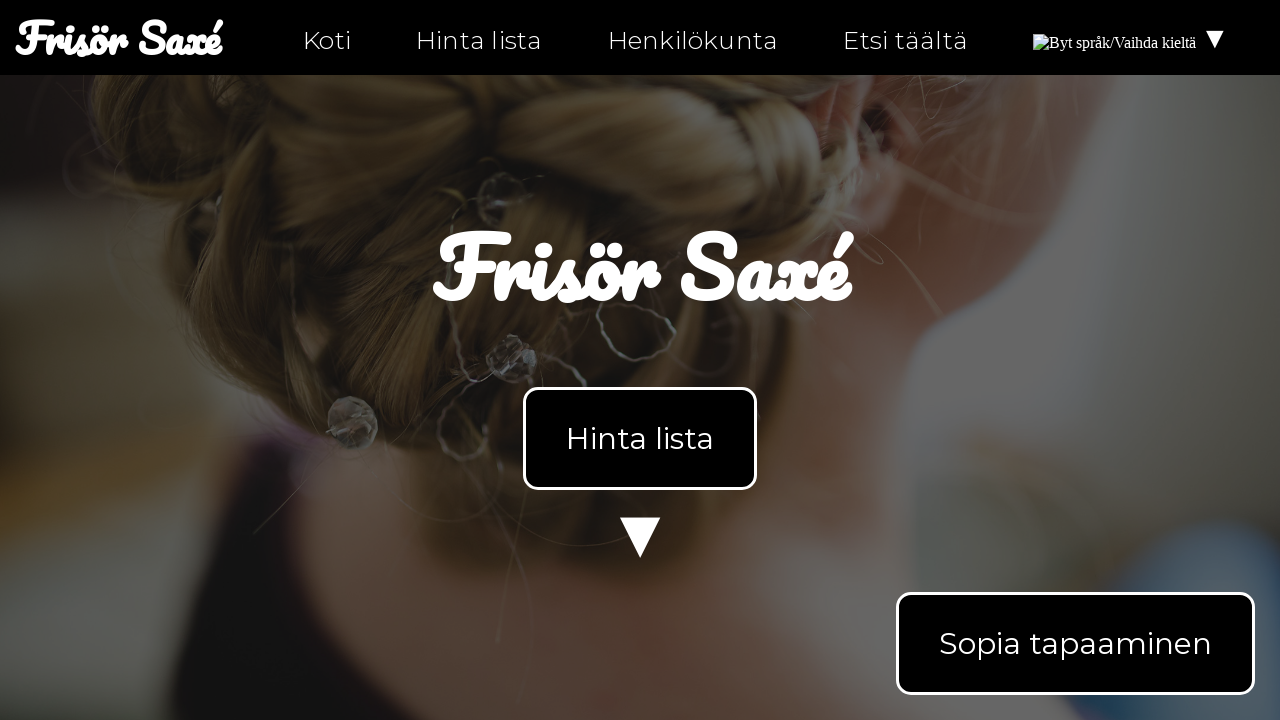

Checked link href attribute: 'personal-fi.html'
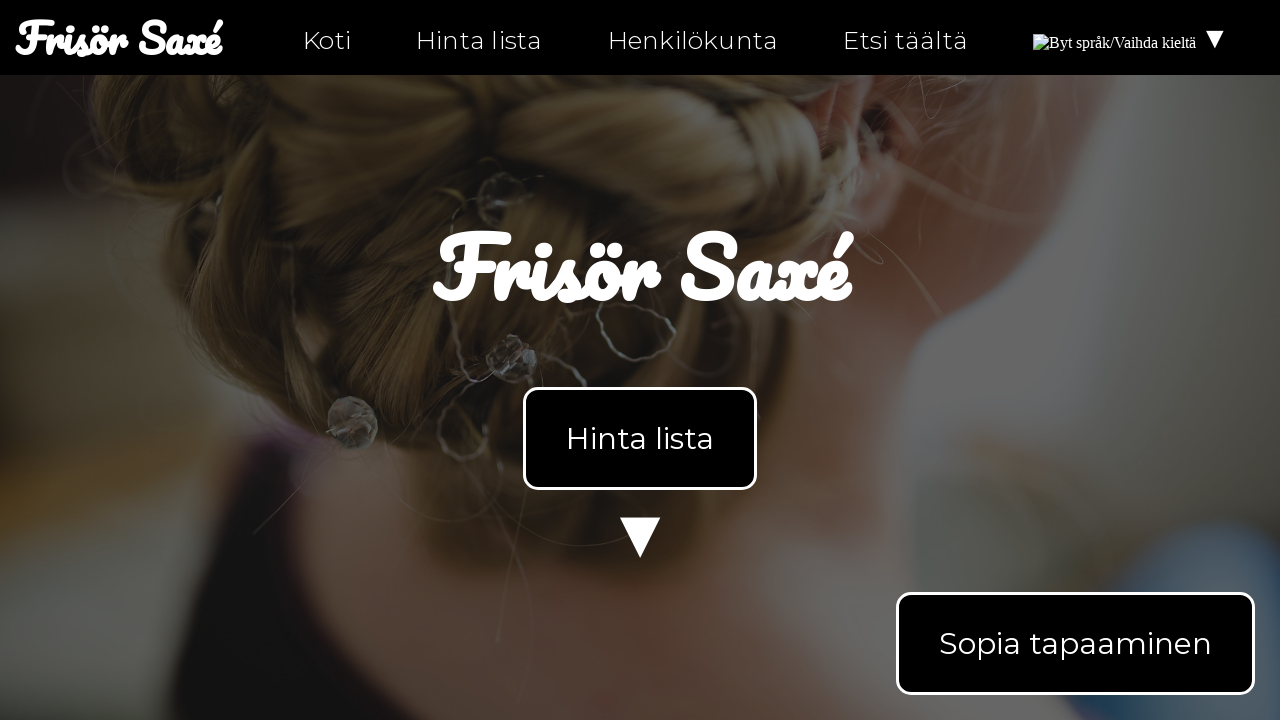

Checked link href attribute: 'hitta-hit-fi.html'
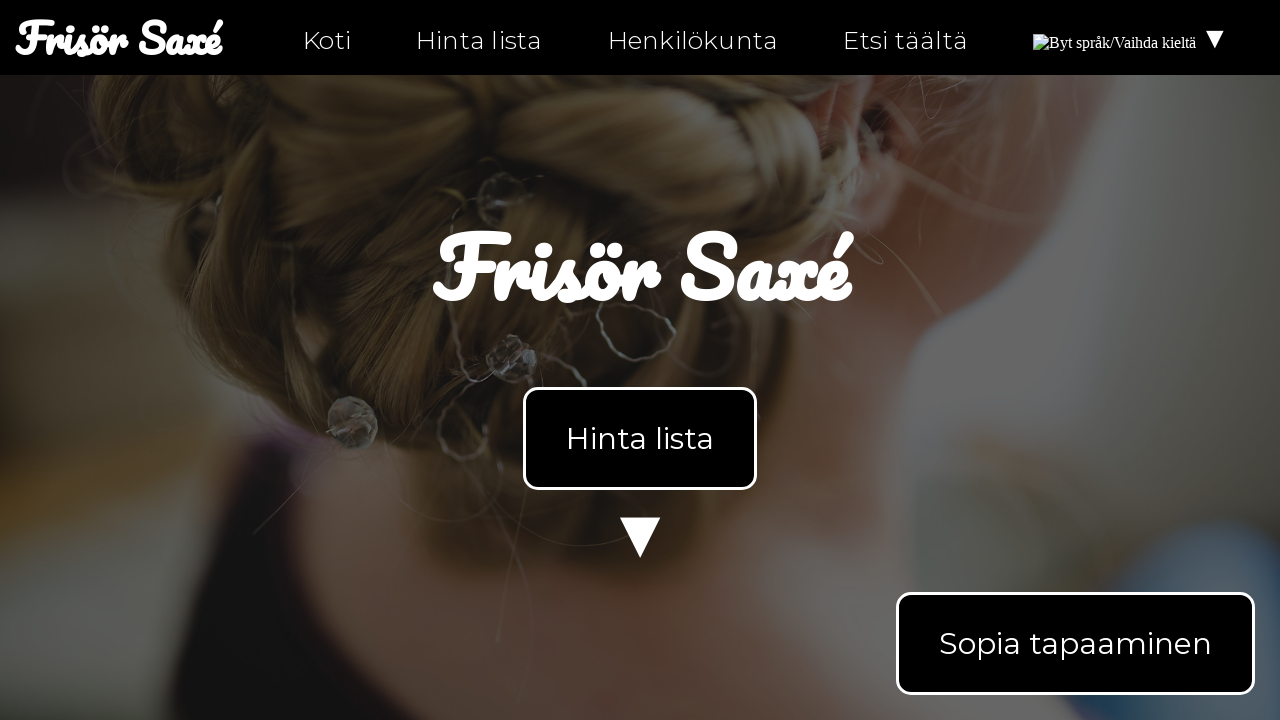

Checked link href attribute: 'index.html'
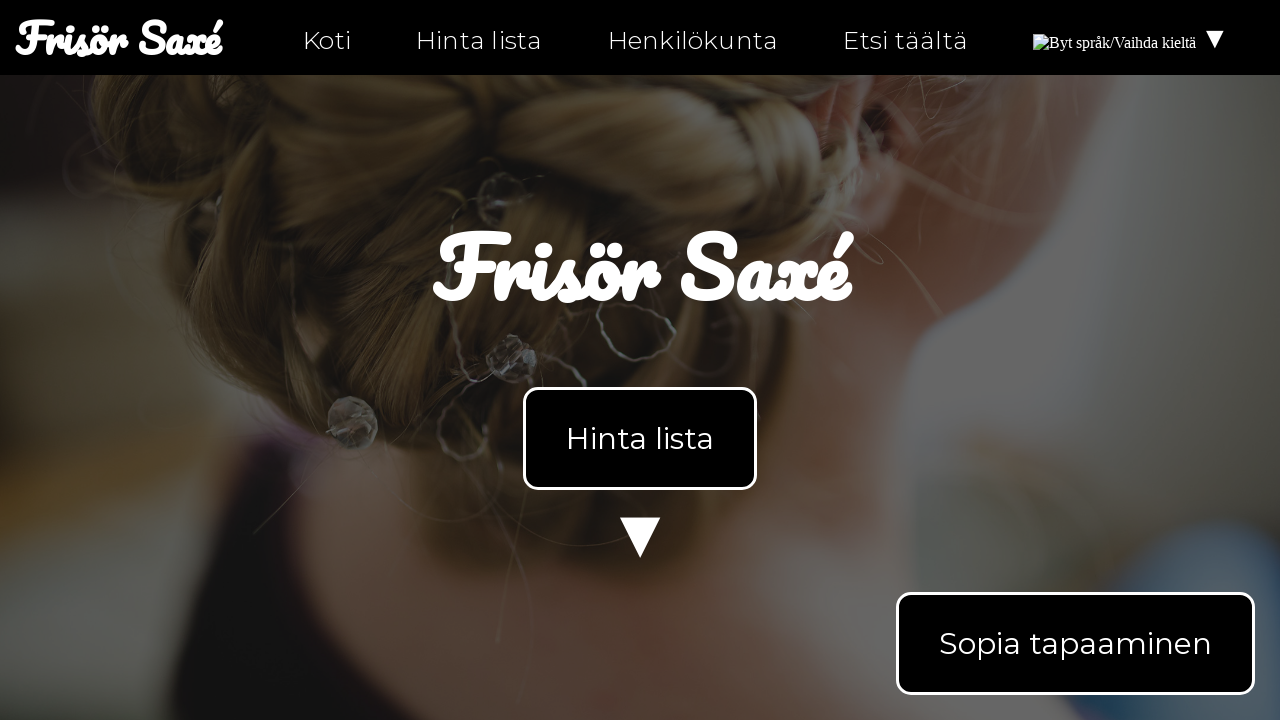

Checked link href attribute: 'index-fi.html'
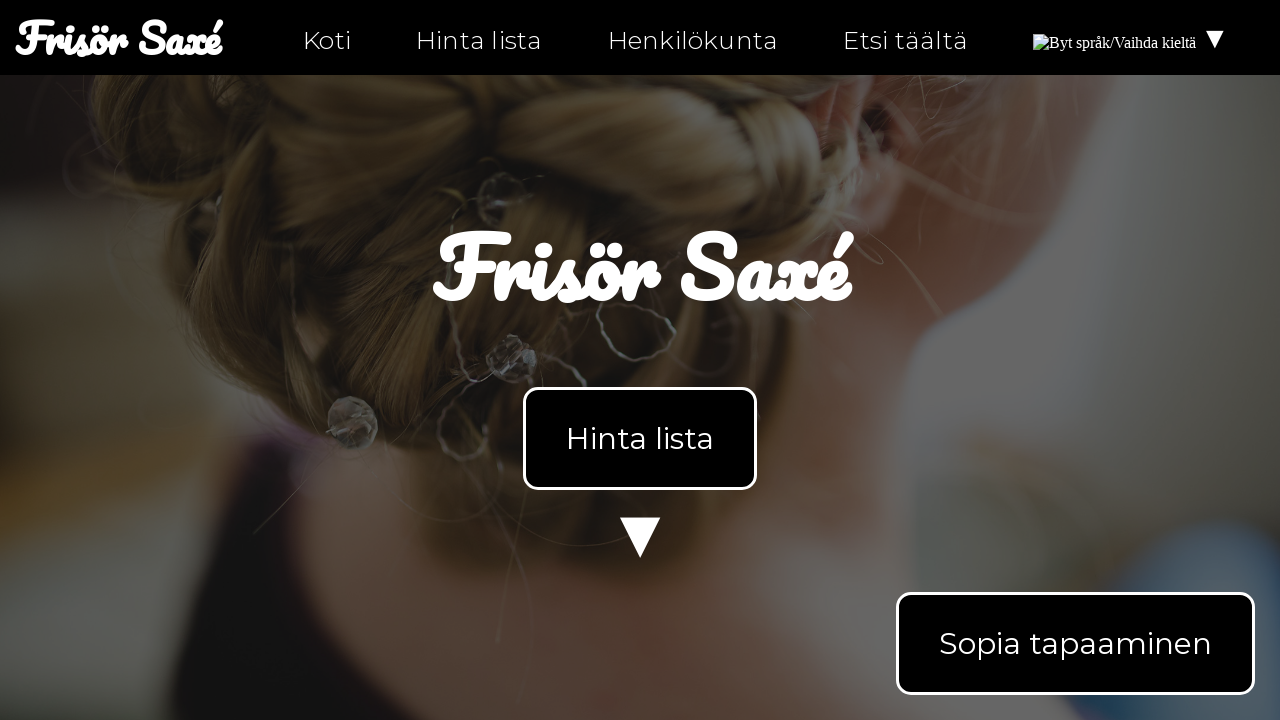

Checked link href attribute: '#products'
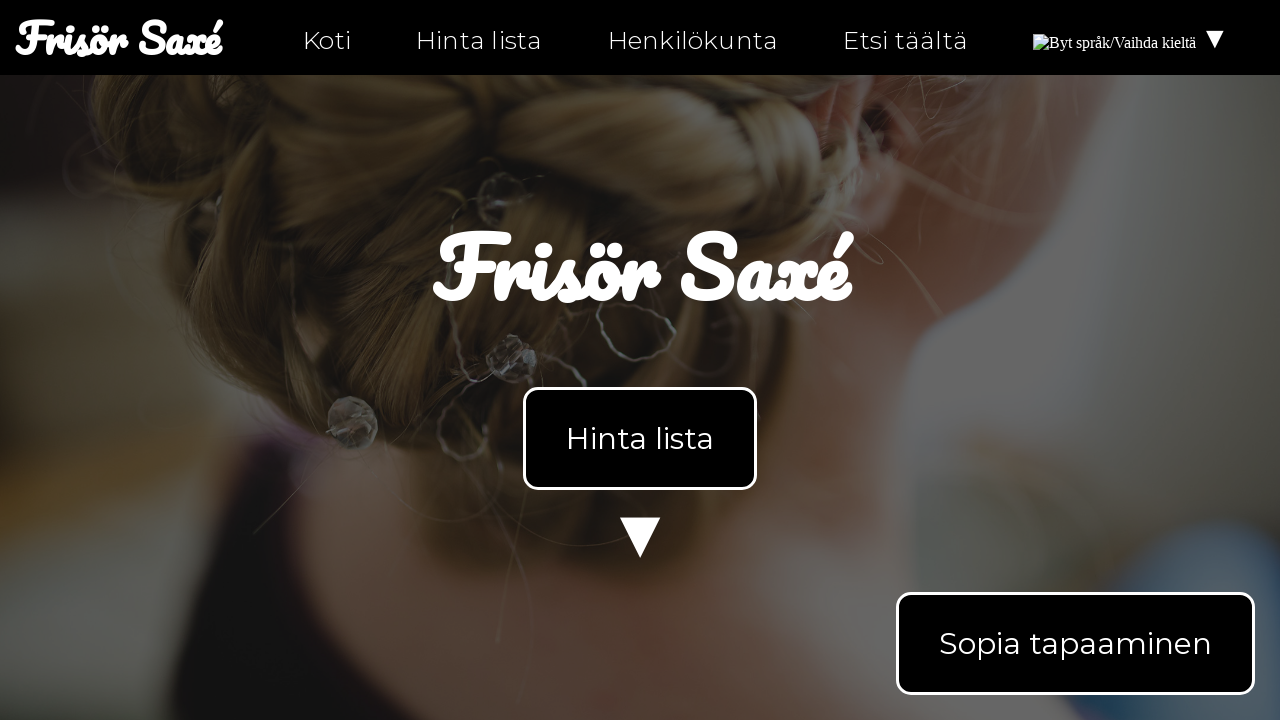

Checked link href attribute: '#products'
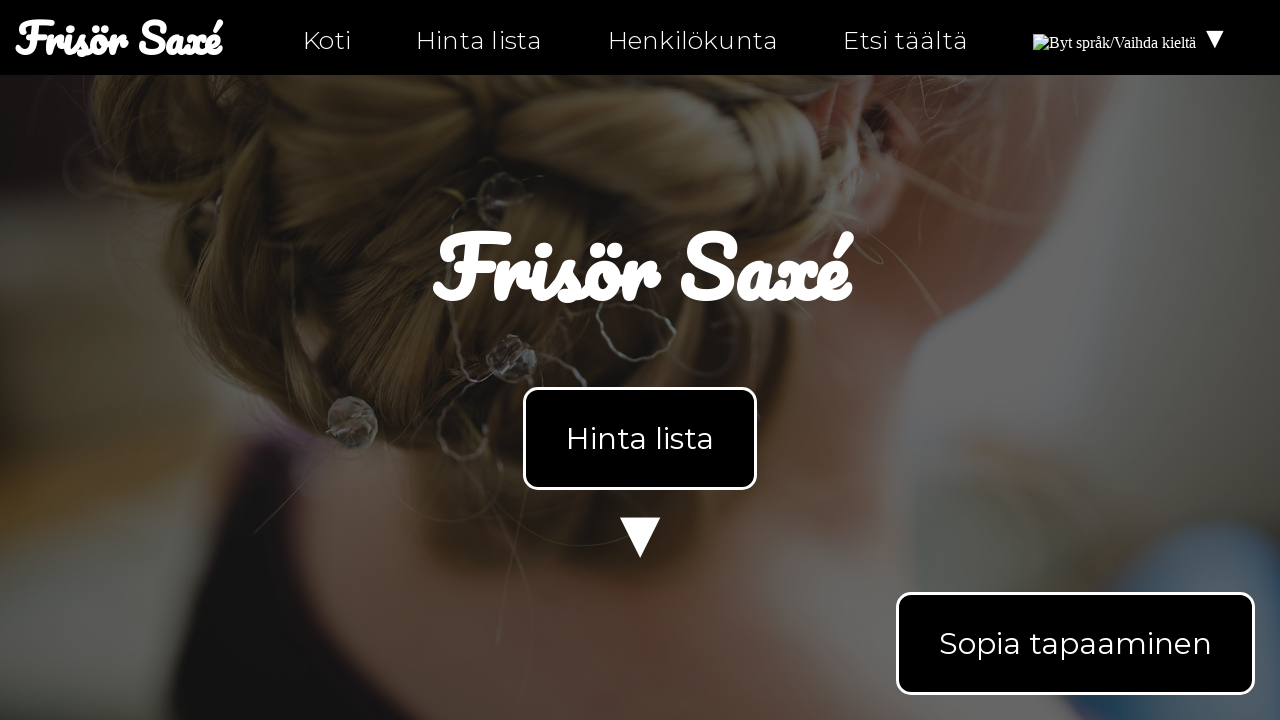

Checked link href attribute: 'mailto:info@ntig-uppsala.github.io?Subject=Sopia%20tapaaminen'
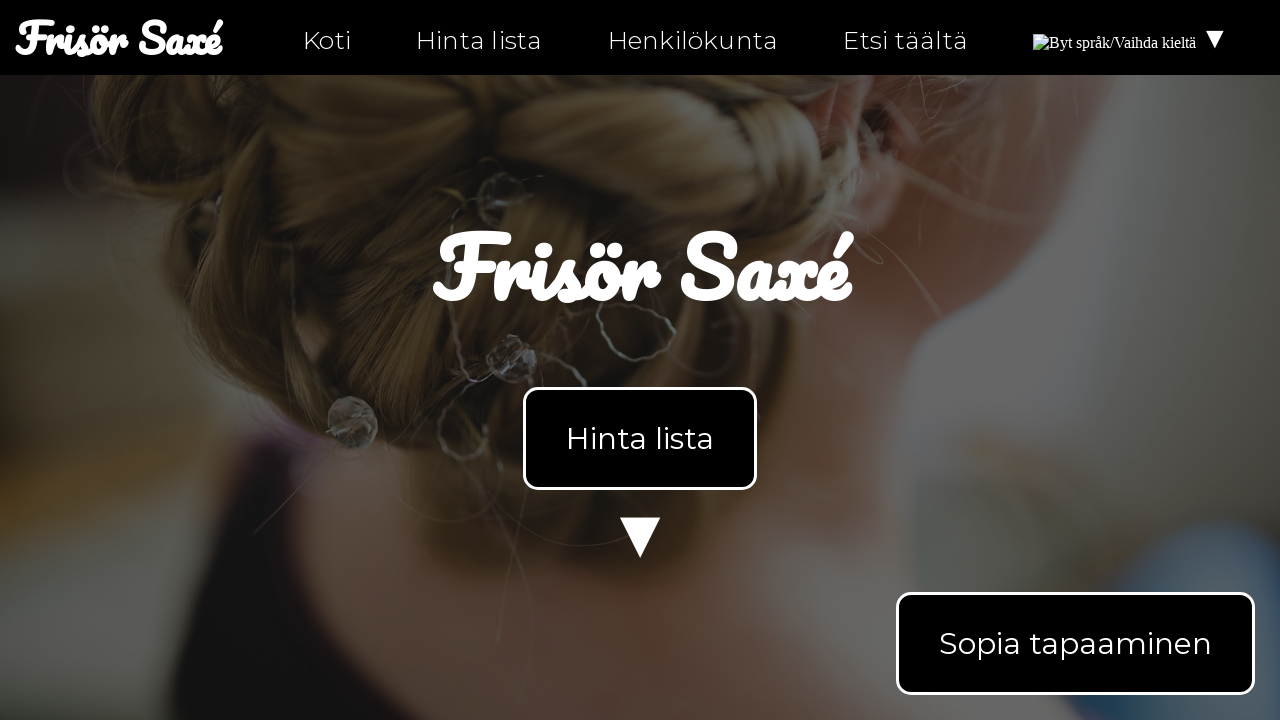

Checked link href attribute: 'https://facebook.com/ntiuppsala'
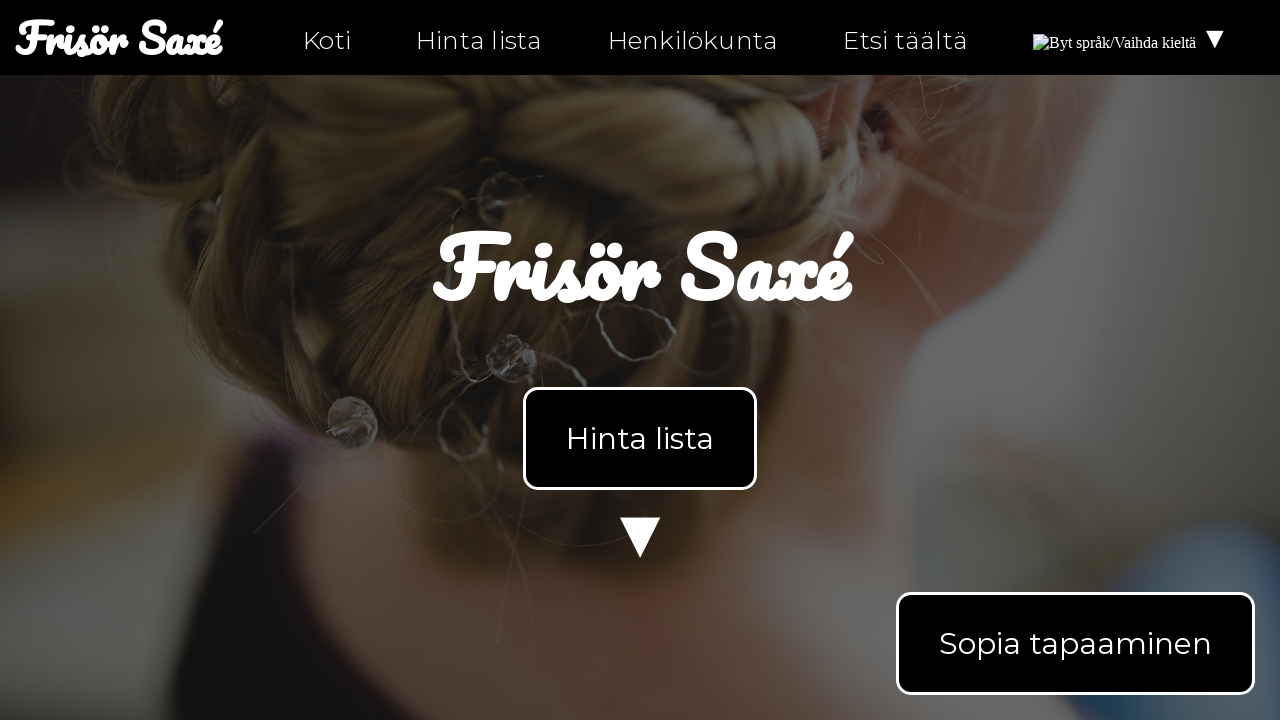

Checked link href attribute: 'https://instagram.com/ntiuppsala'
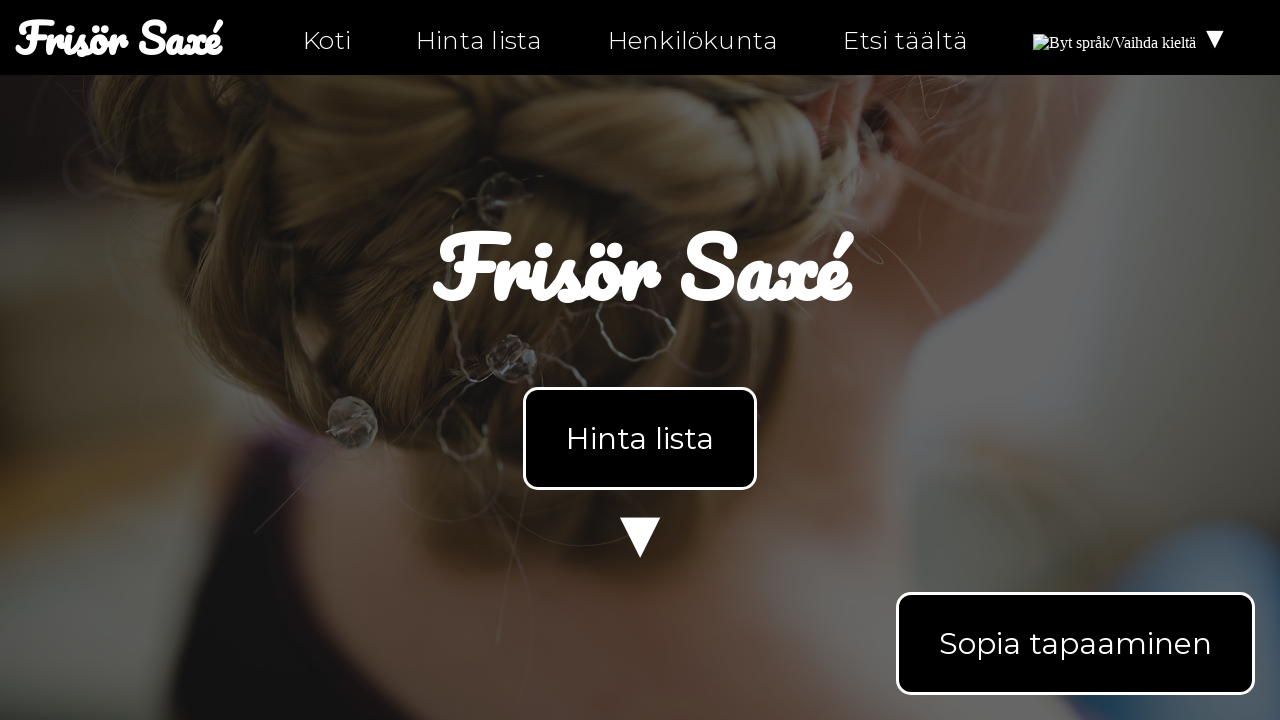

Checked link href attribute: 'https://twitter.com/ntiuppsala'
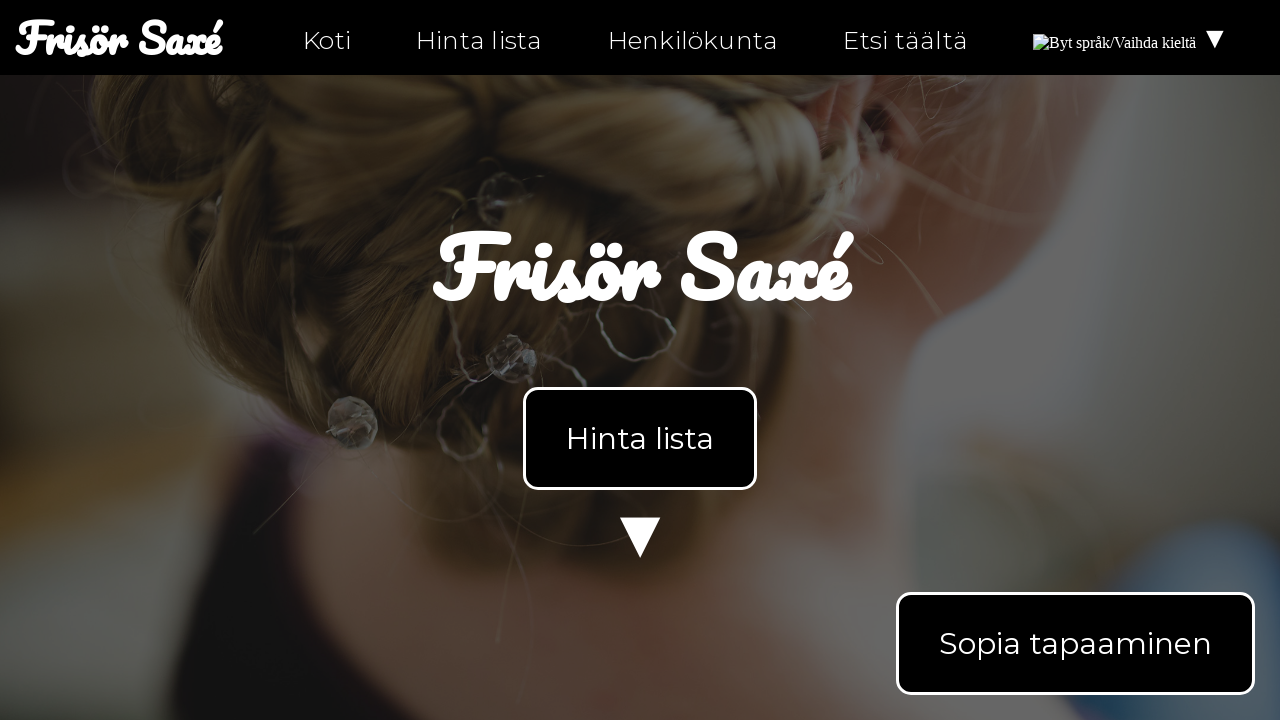

Checked link href attribute: 'tel:0630-555-555'
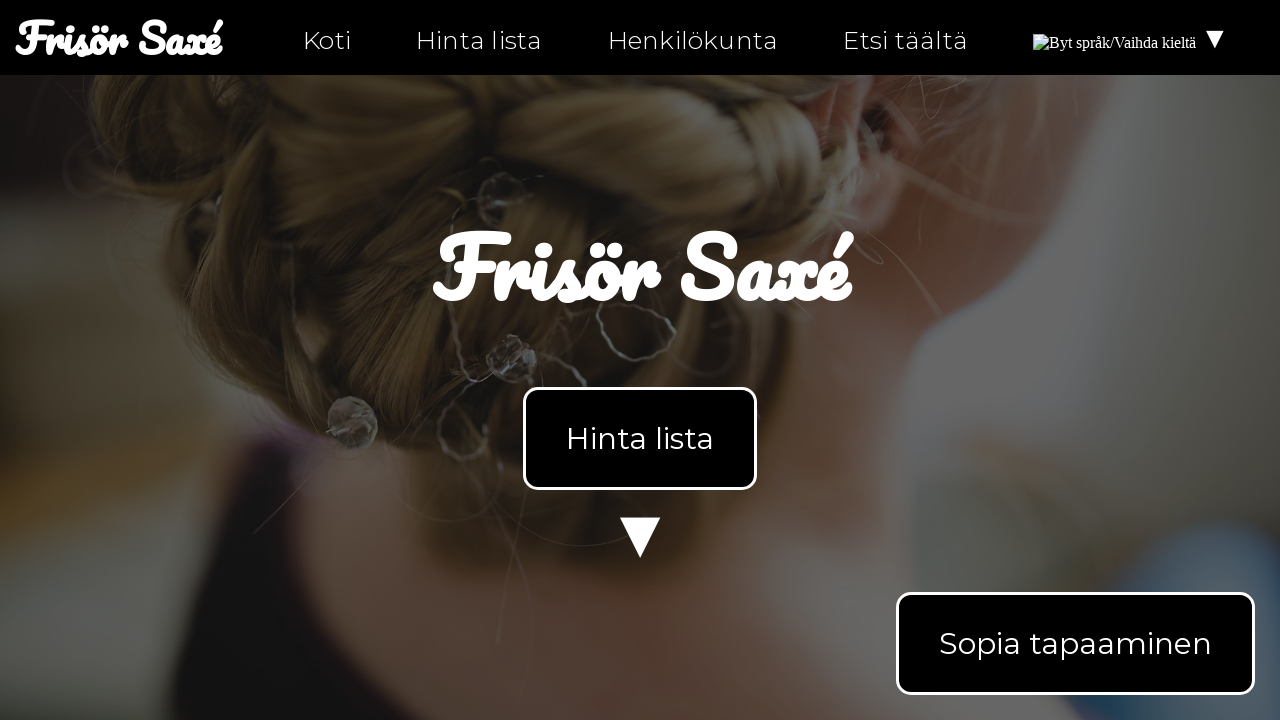

Checked link href attribute: 'mailto:info@ntig-uppsala.github.io'
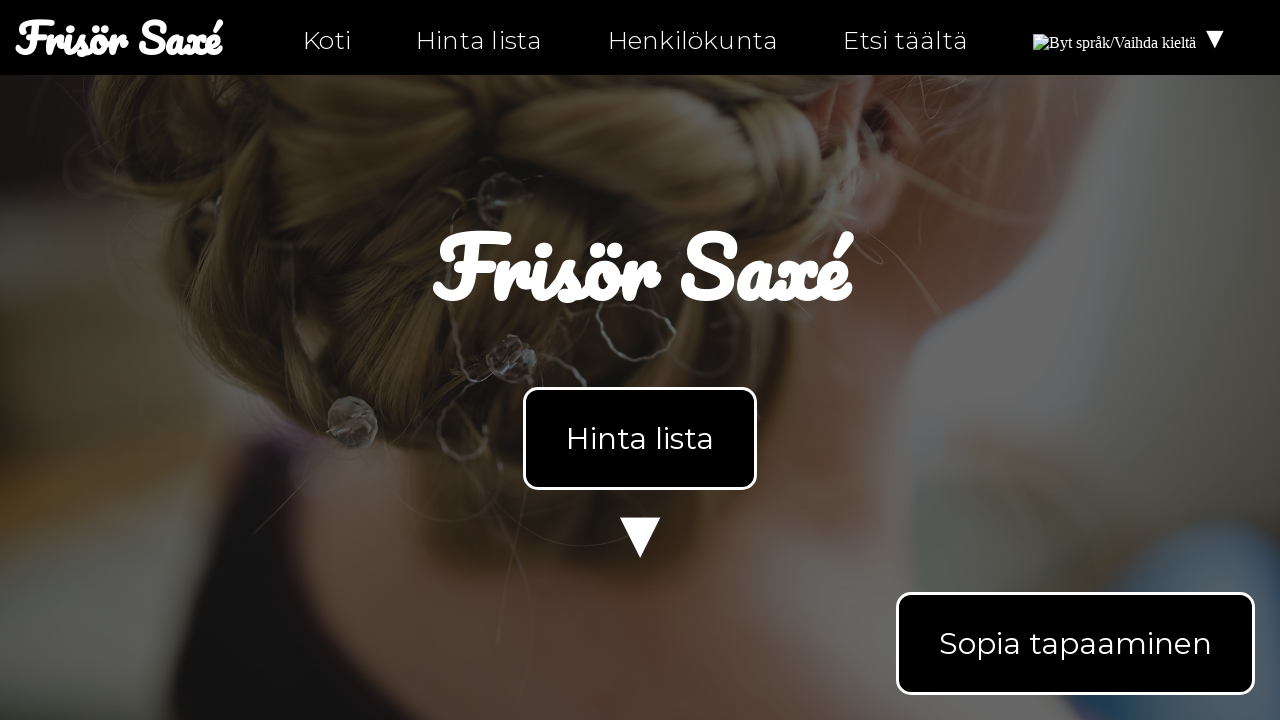

Checked link href attribute: 'hitta-hit.html'
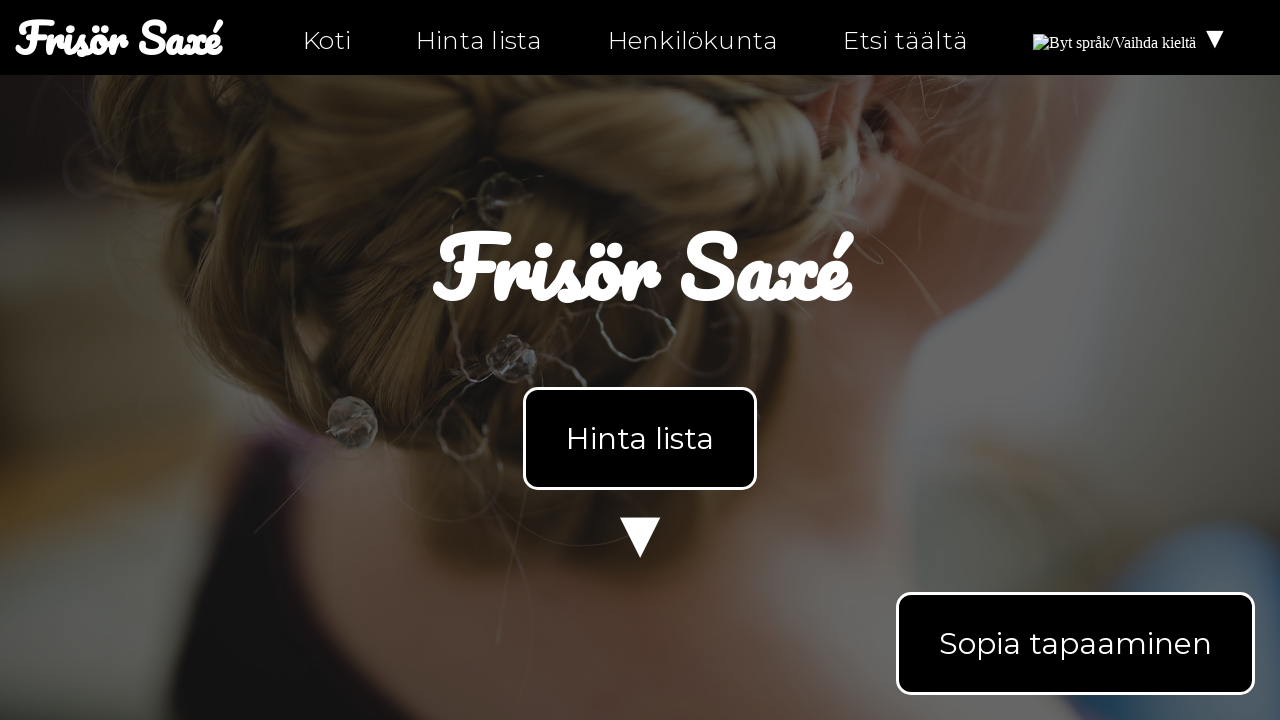

Navigated to personal-fi.html
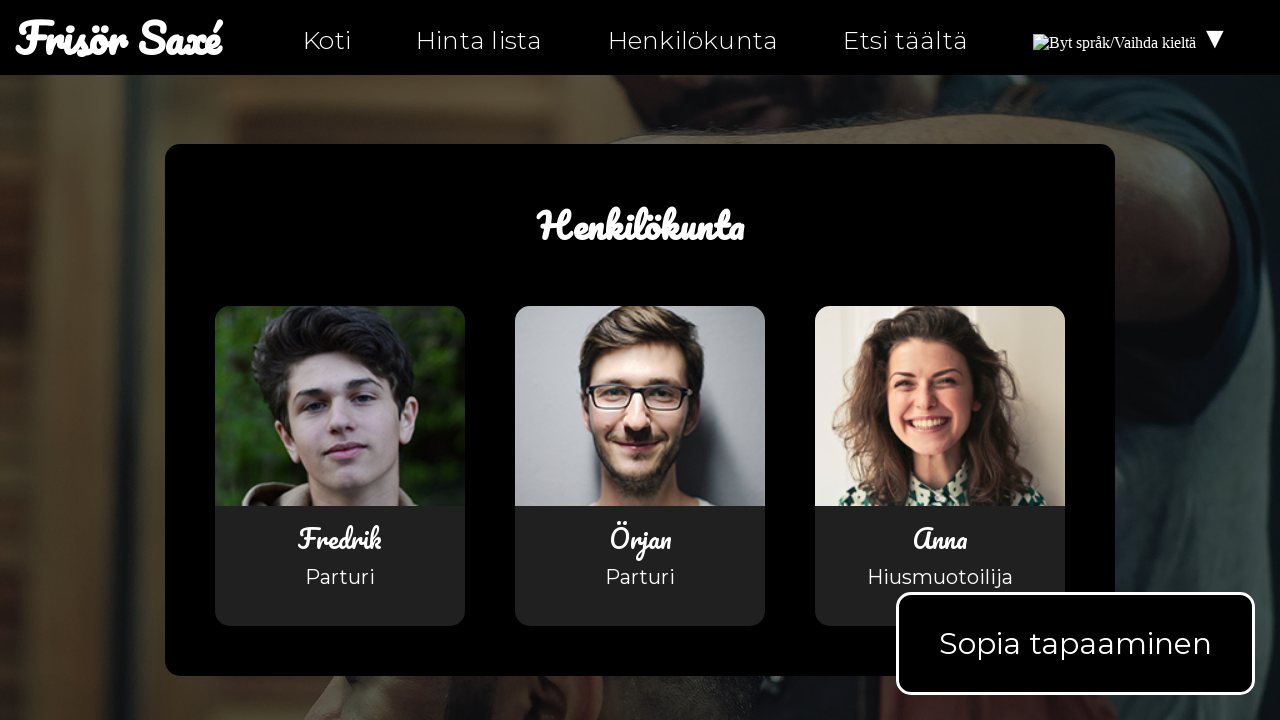

Located all links on personal-fi.html
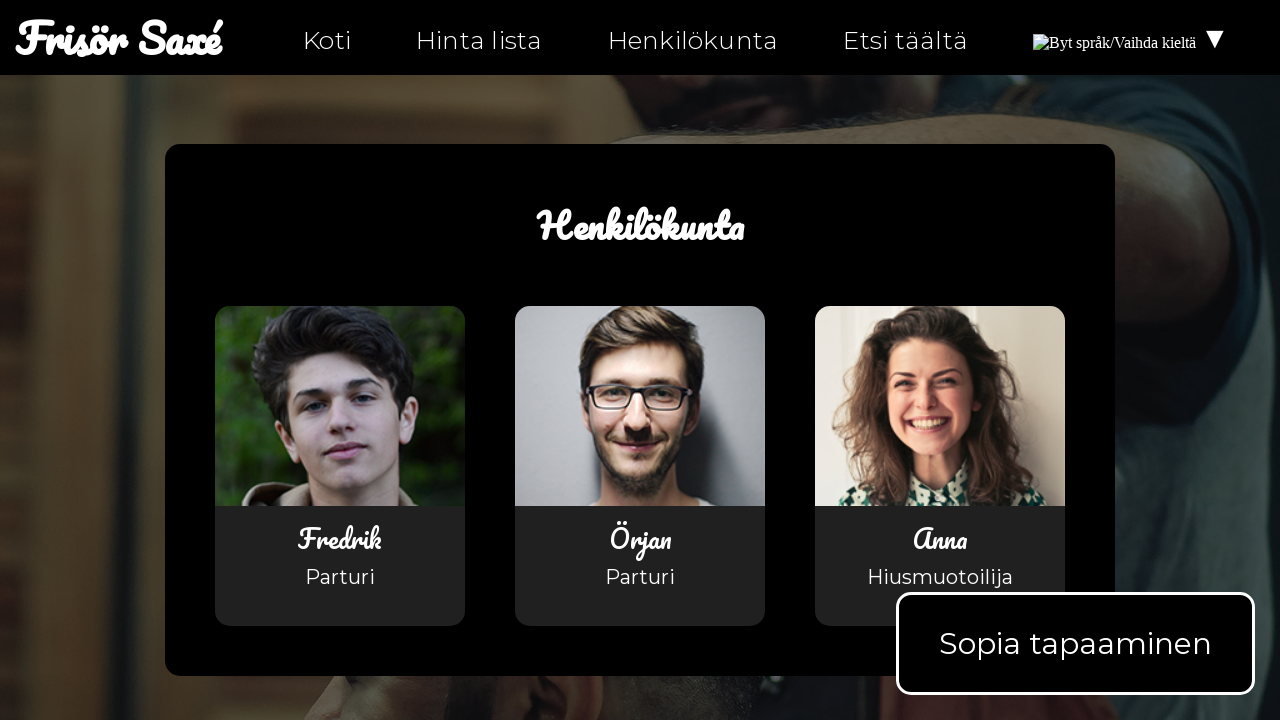

Checked link href attribute: 'index-fi.html'
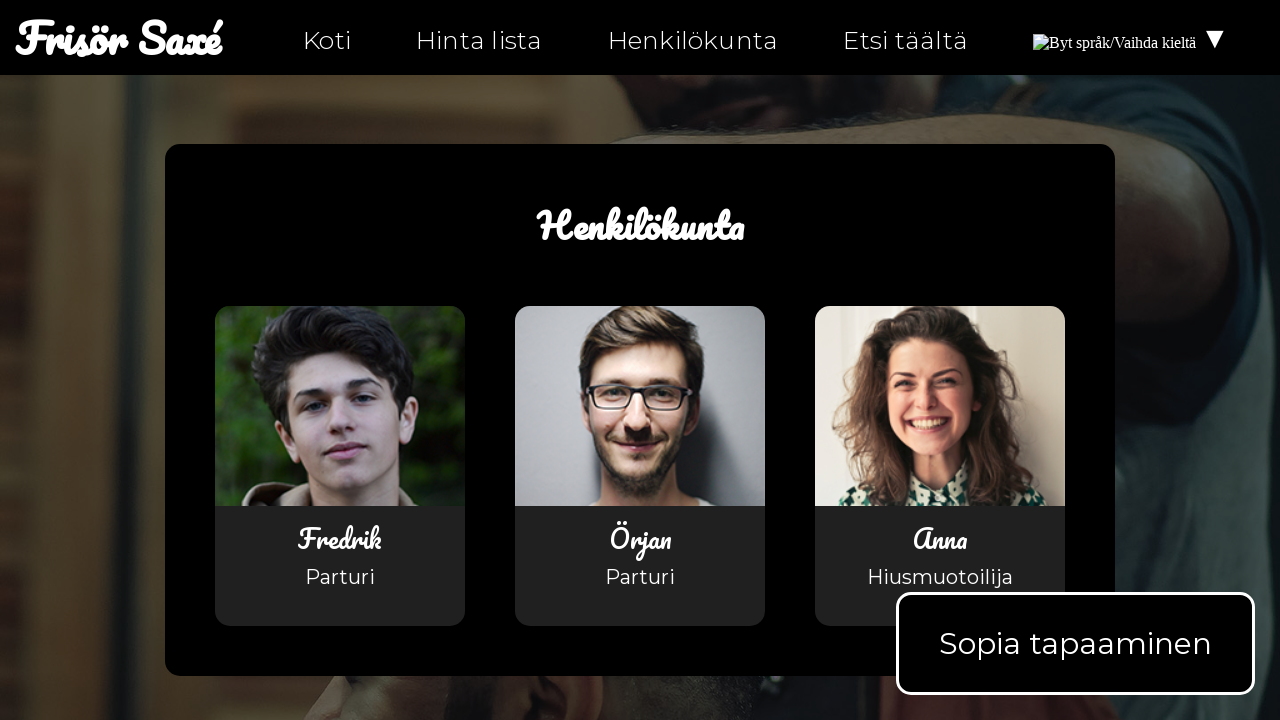

Checked link href attribute: 'index-fi.html'
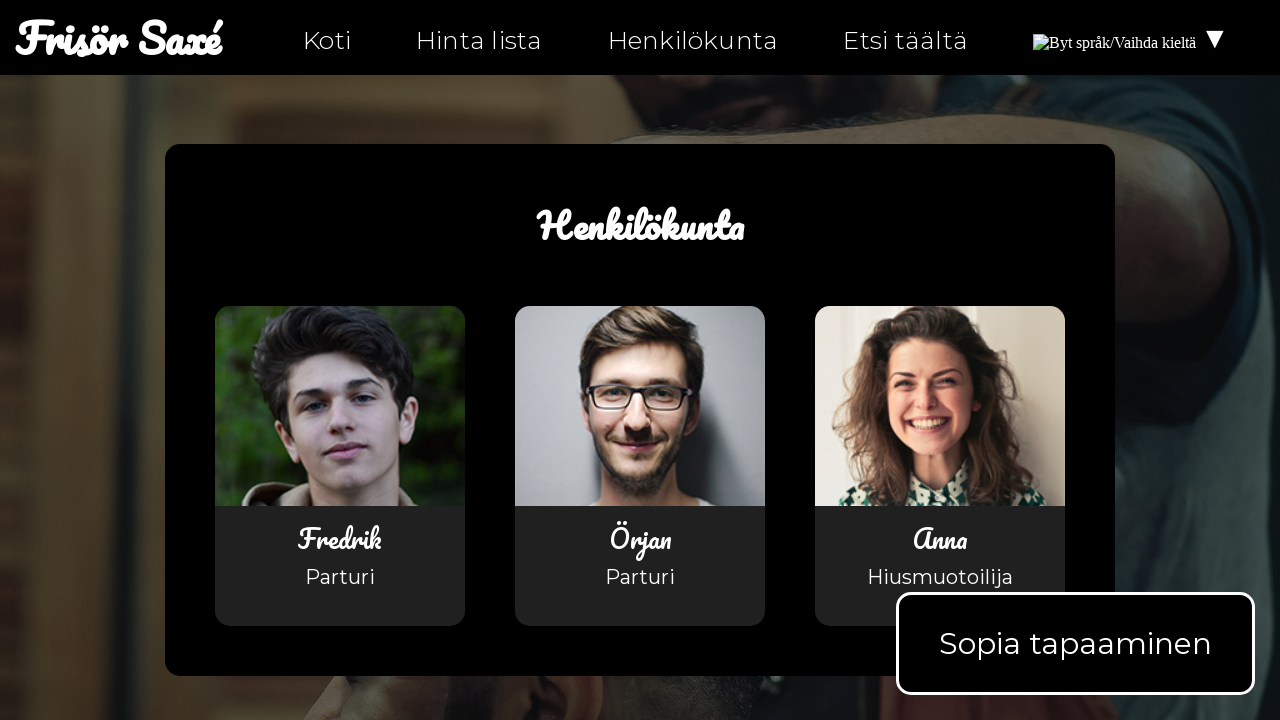

Checked link href attribute: 'index-fi.html#products'
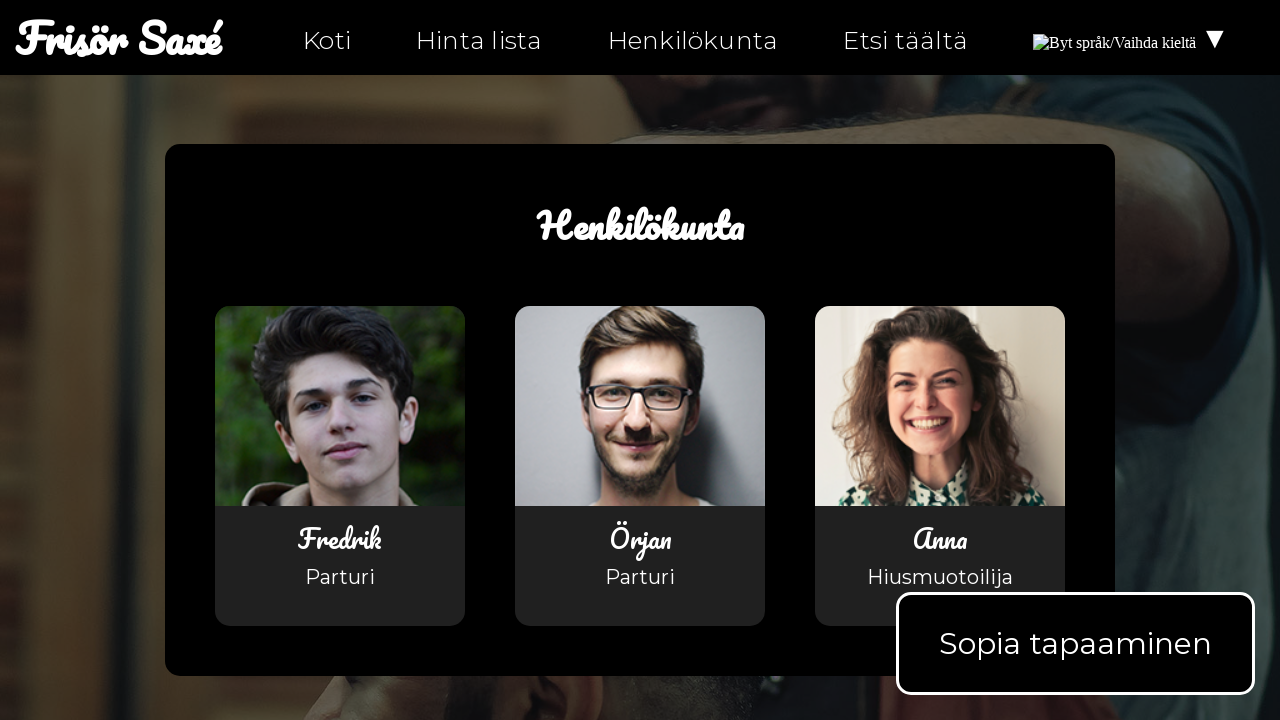

Checked link href attribute: 'personal-fi.html'
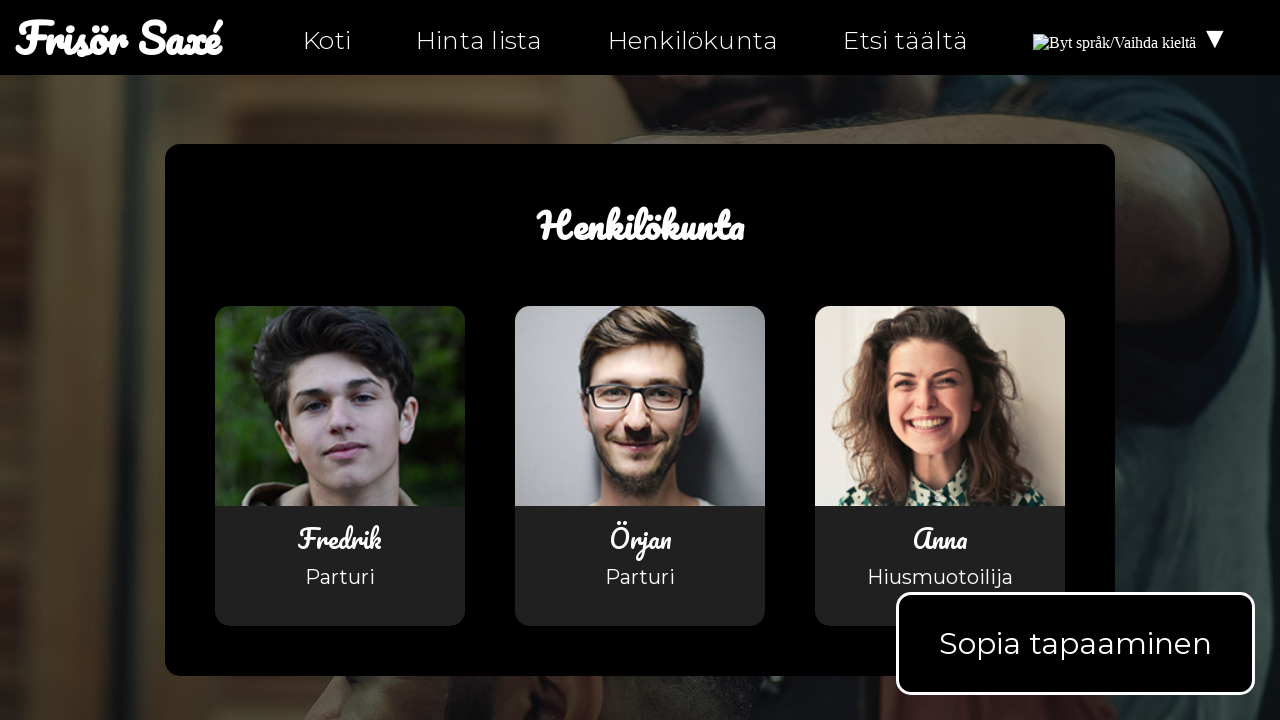

Checked link href attribute: 'hitta-hit-fi.html'
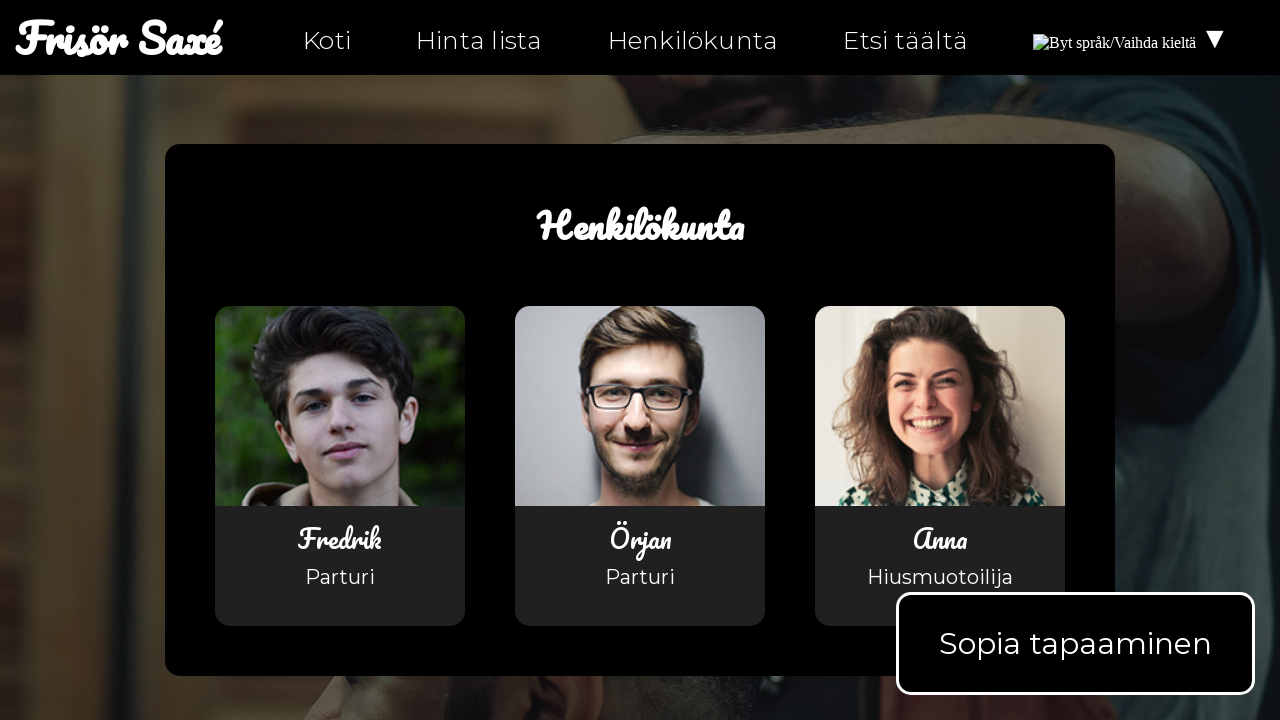

Checked link href attribute: 'personal.html'
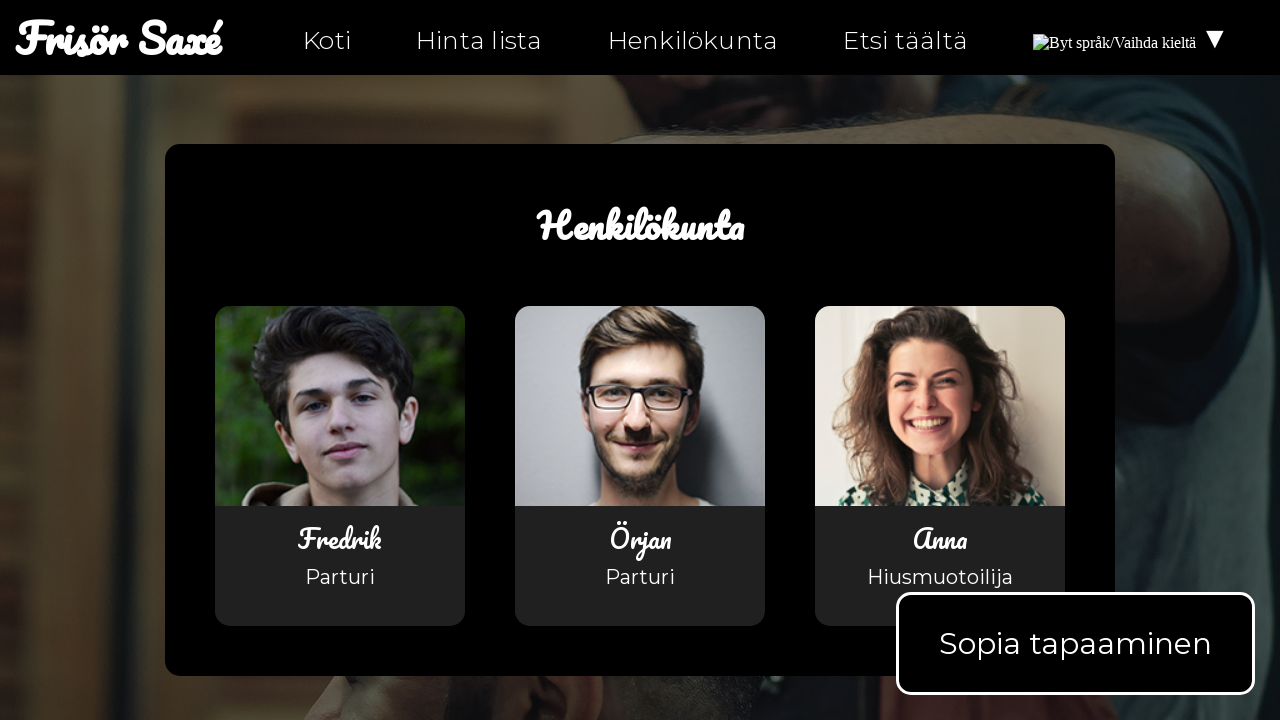

Checked link href attribute: 'personal-fi.html'
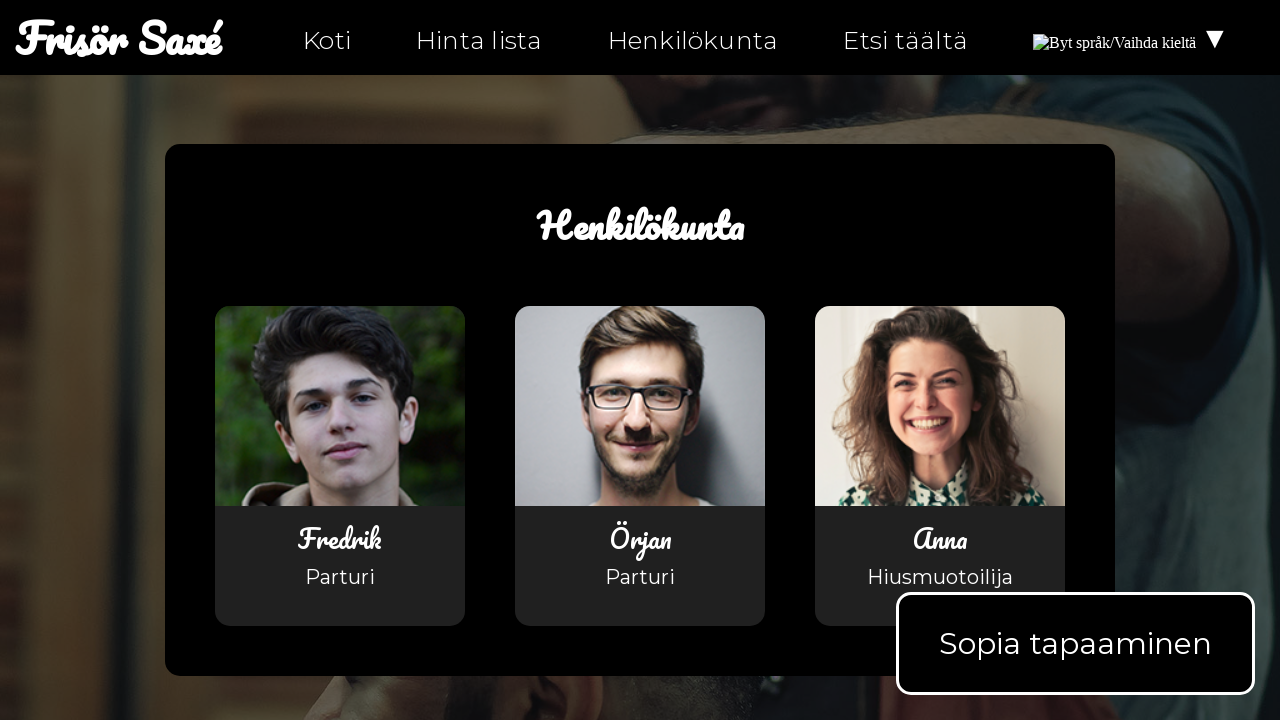

Checked link href attribute: 'mailto:info@ntig-uppsala.github.io?Subject=Sopia%20tapaaminen'
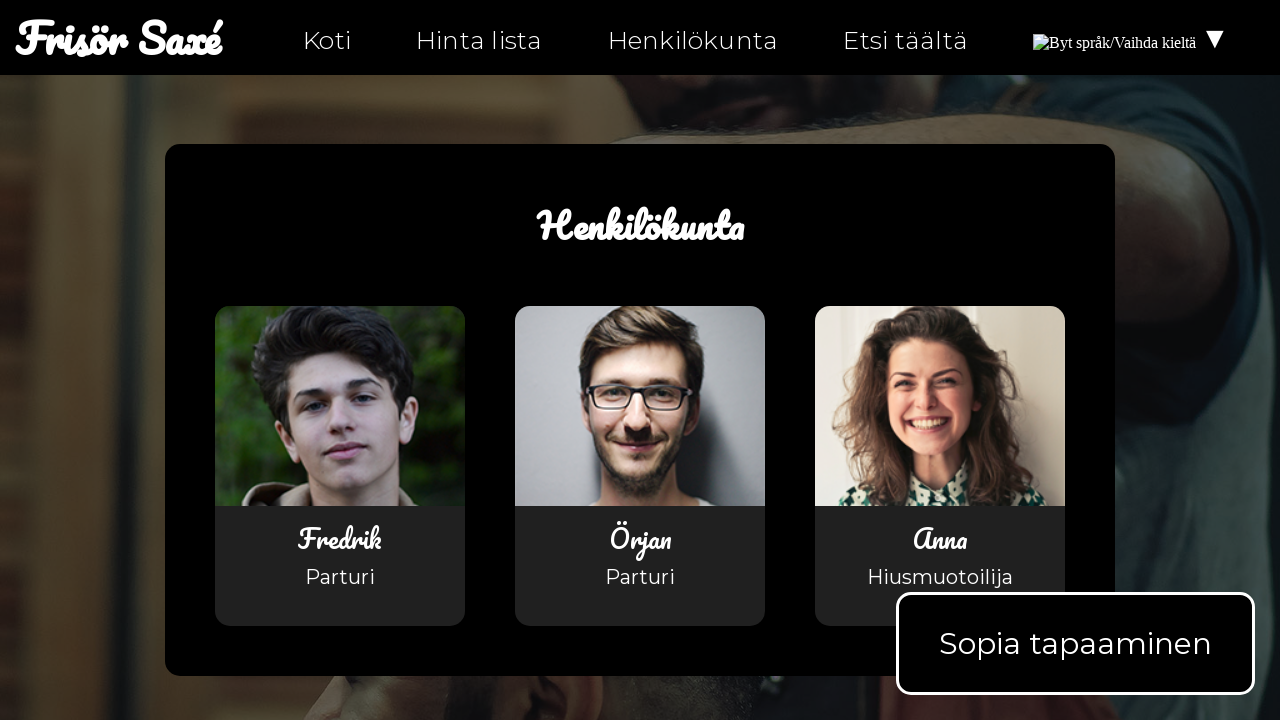

Checked link href attribute: 'https://facebook.com/ntiuppsala'
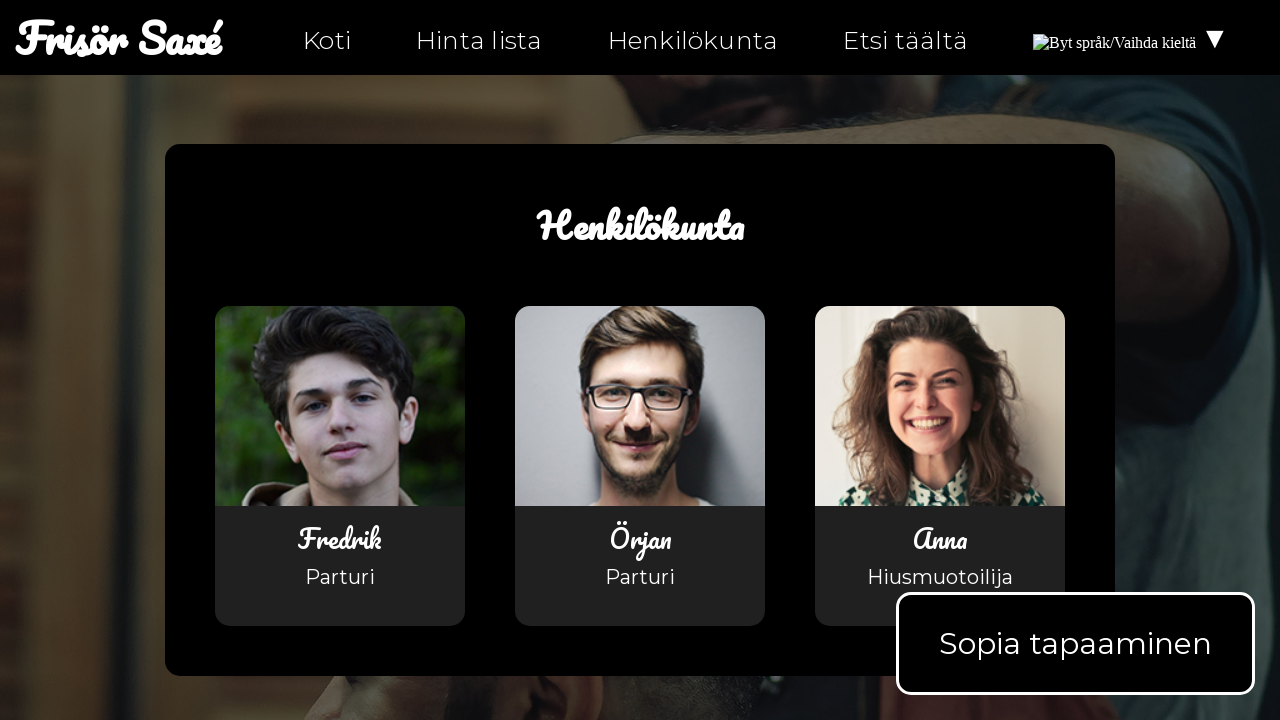

Checked link href attribute: 'https://instagram.com/ntiuppsala'
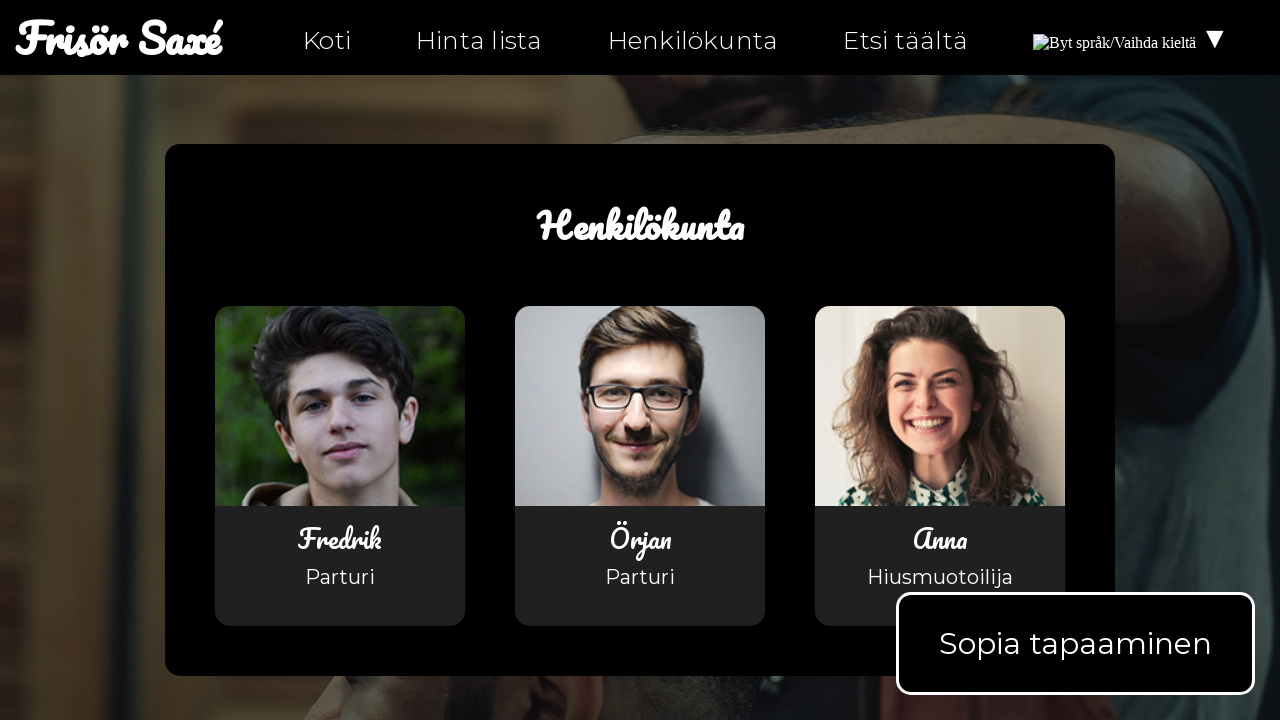

Checked link href attribute: 'https://twitter.com/ntiuppsala'
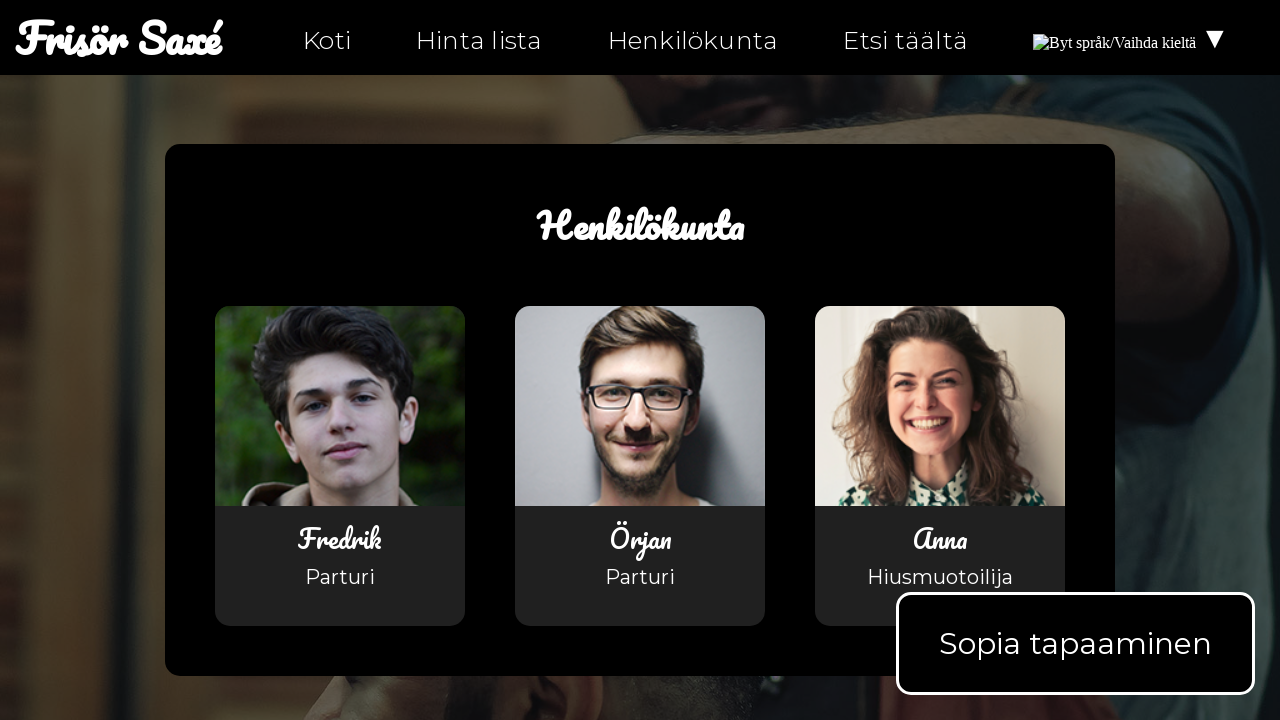

Checked link href attribute: 'tel:0630-555-555'
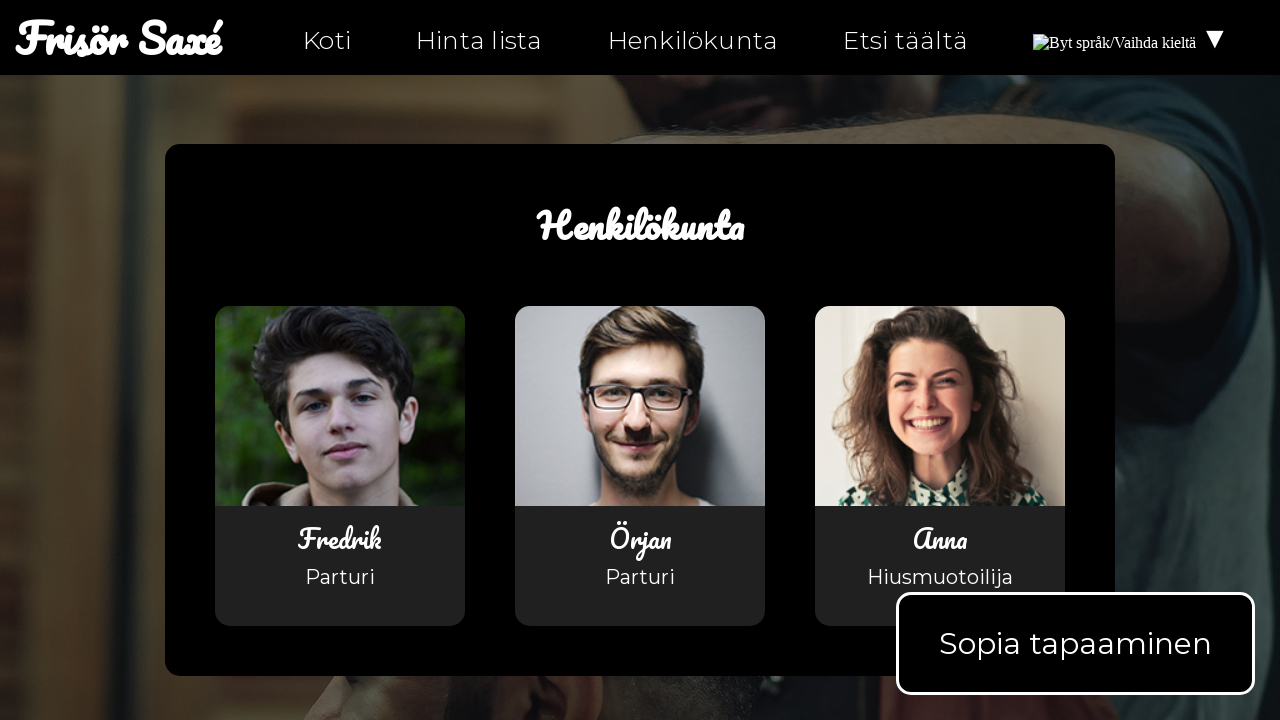

Checked link href attribute: 'mailto:info@ntig-uppsala.github.io'
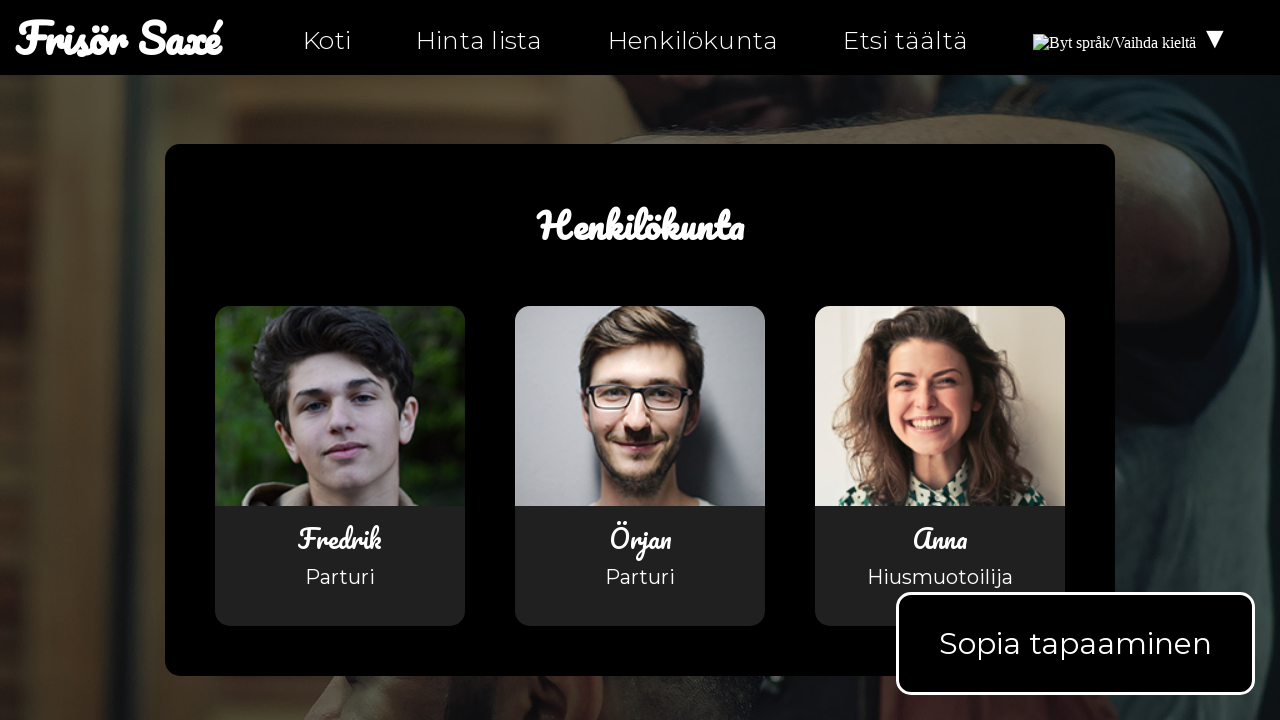

Checked link href attribute: 'hitta-hit.html'
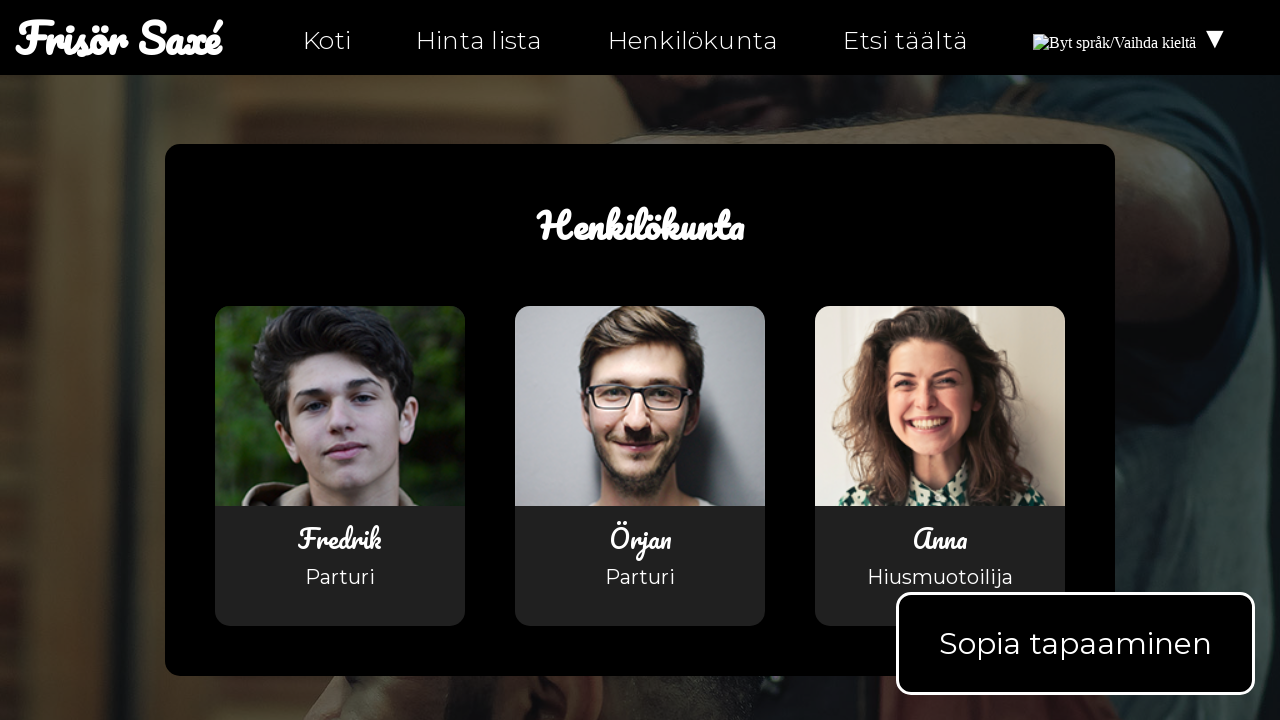

Navigated to hitta-hit-fi.html
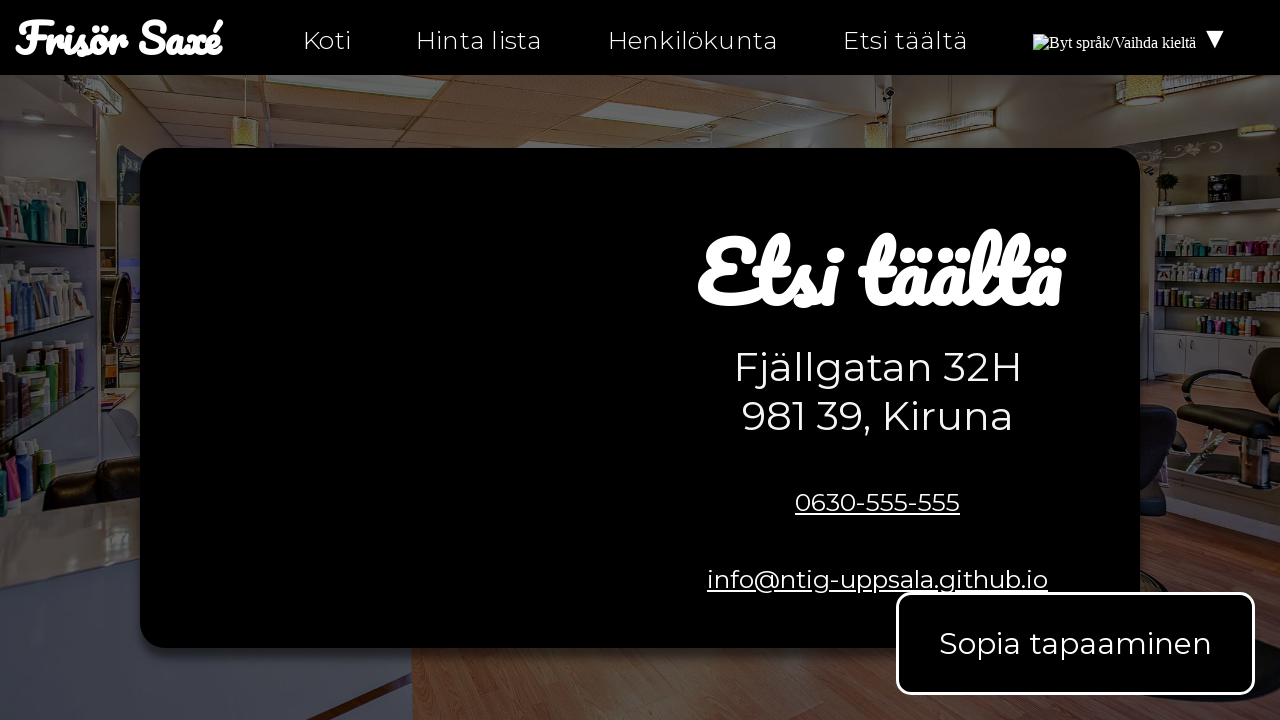

Located all links on hitta-hit-fi.html
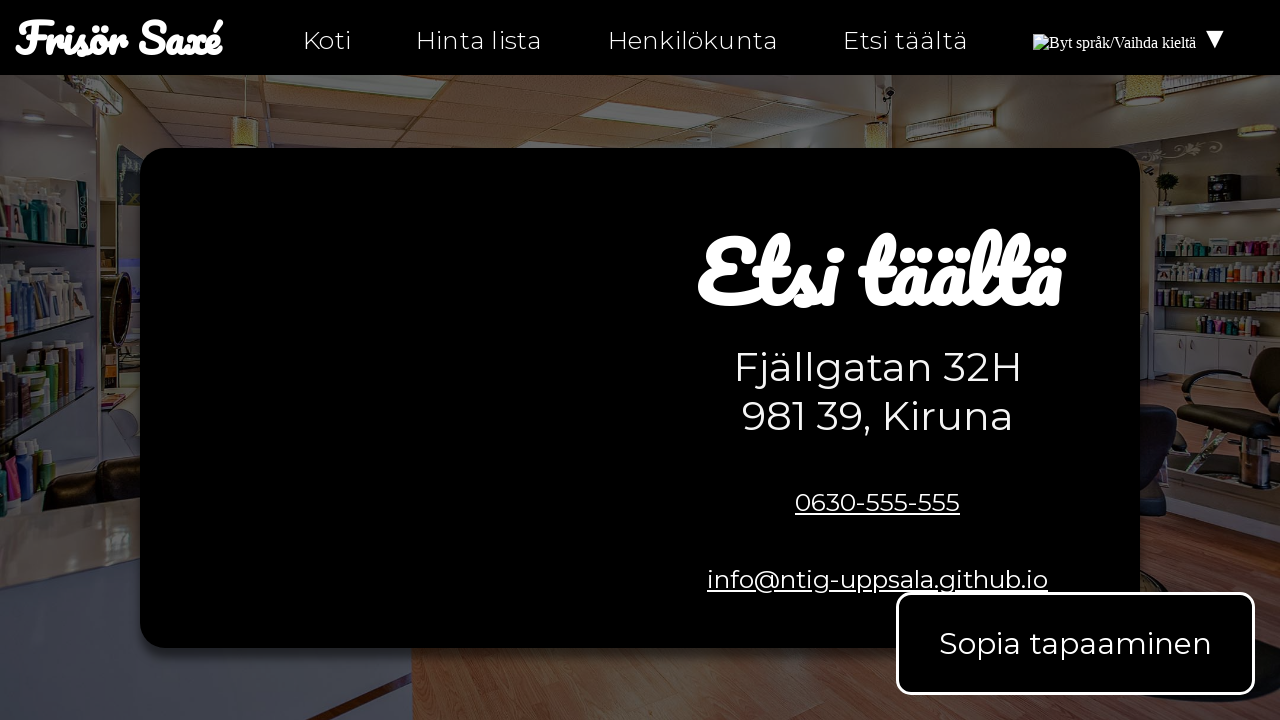

Checked link href attribute: 'index-fi.html'
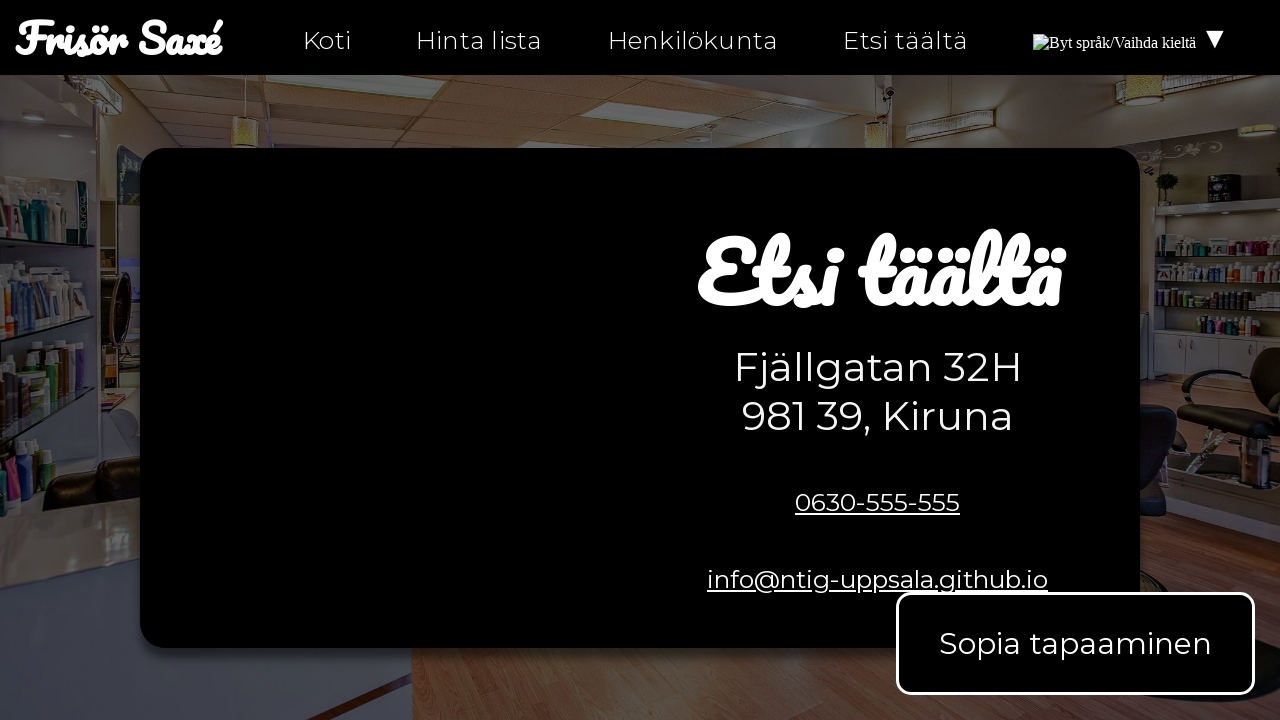

Checked link href attribute: 'index-fi.html'
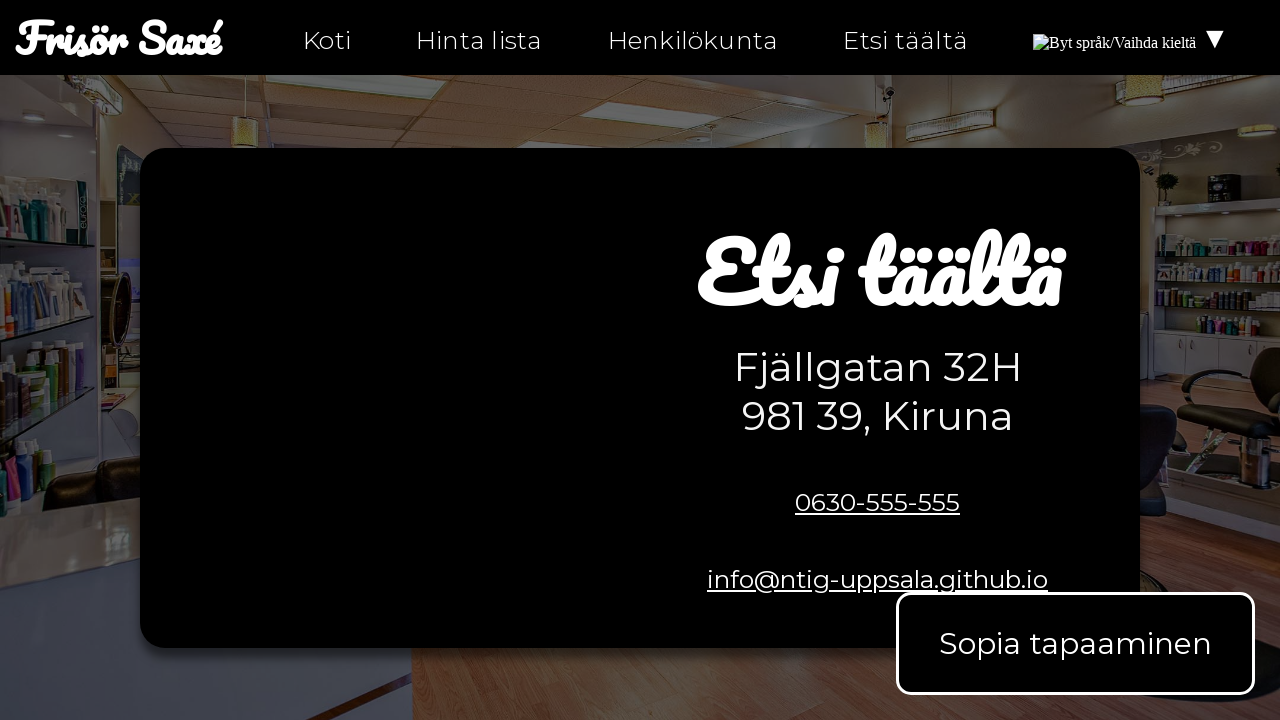

Checked link href attribute: 'index-fi.html#products'
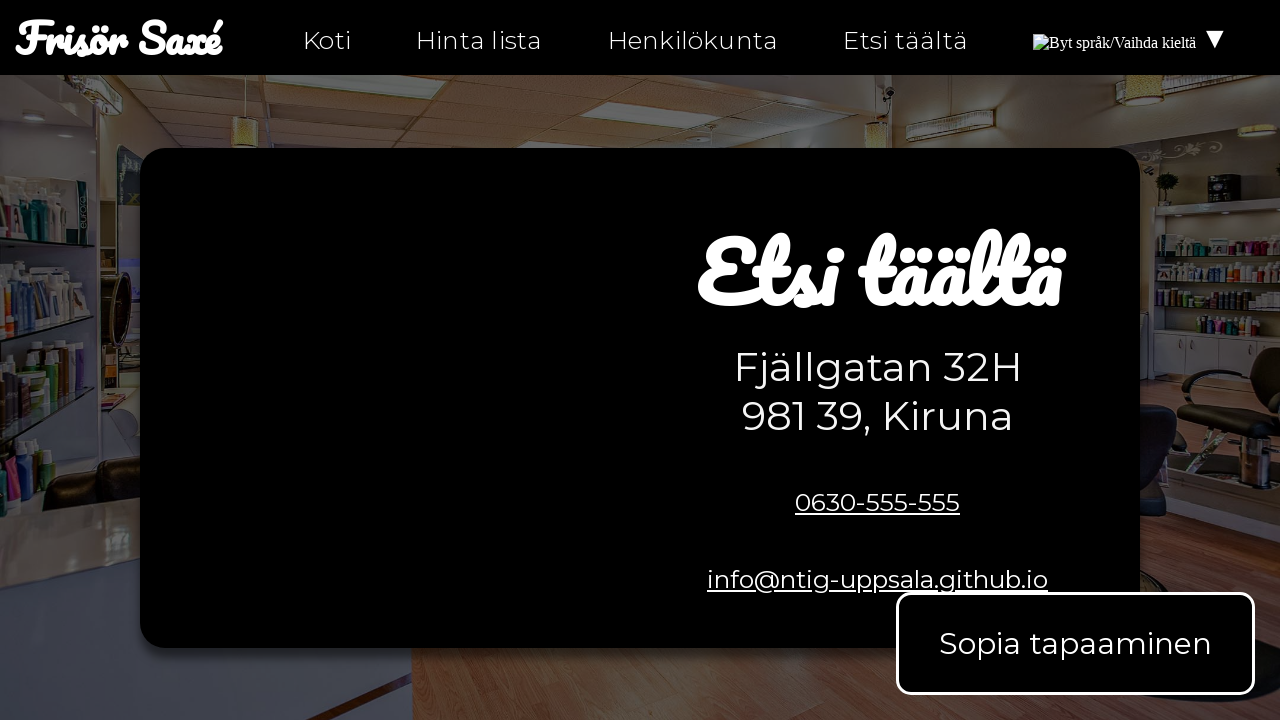

Checked link href attribute: 'personal-fi.html'
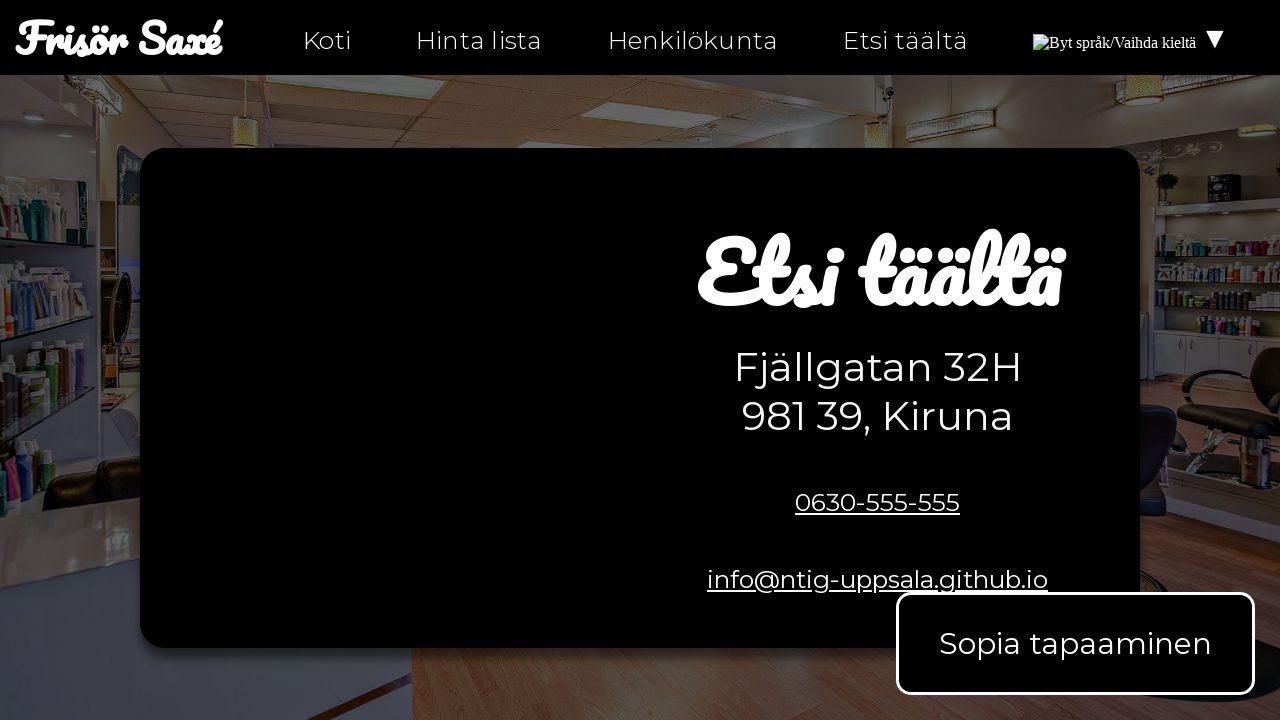

Checked link href attribute: 'hitta-hit-fi.html'
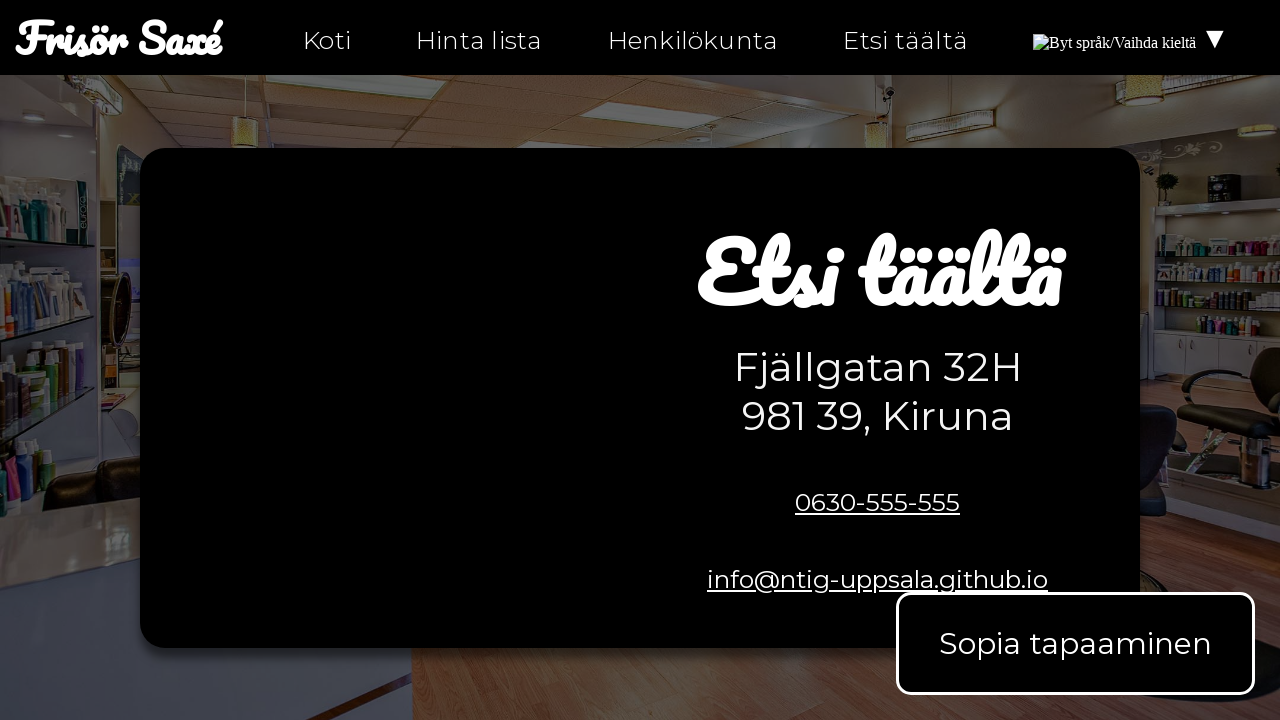

Checked link href attribute: 'hitta-hit.html'
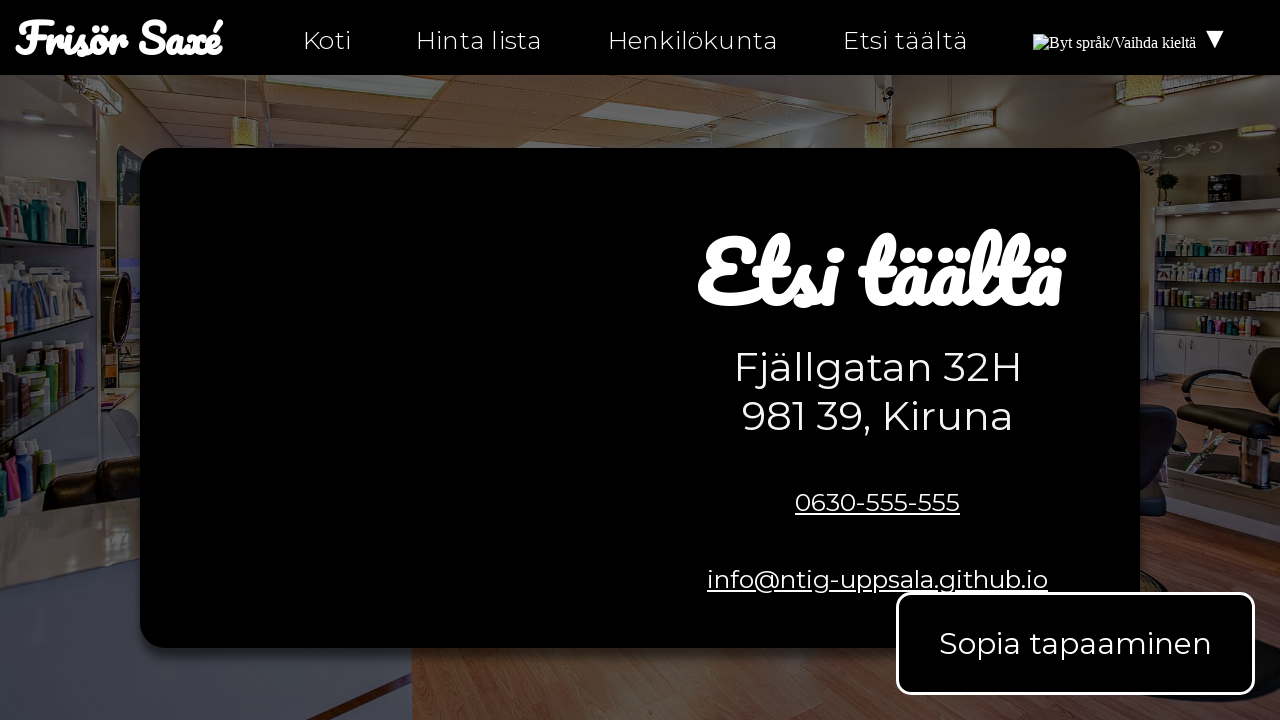

Checked link href attribute: 'hitta-hit-fi.html'
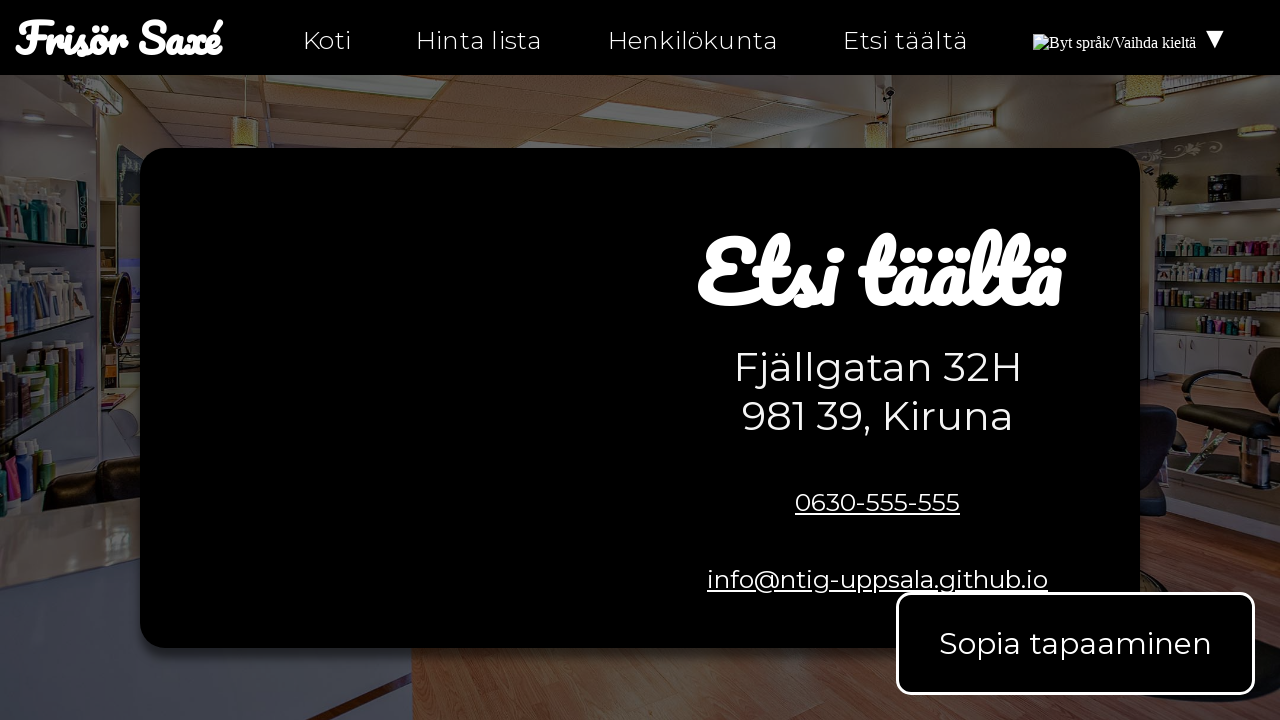

Checked link href attribute: 'mailto:info@ntig-uppsala.github.io?Subject=Sopia%20tapaaminen'
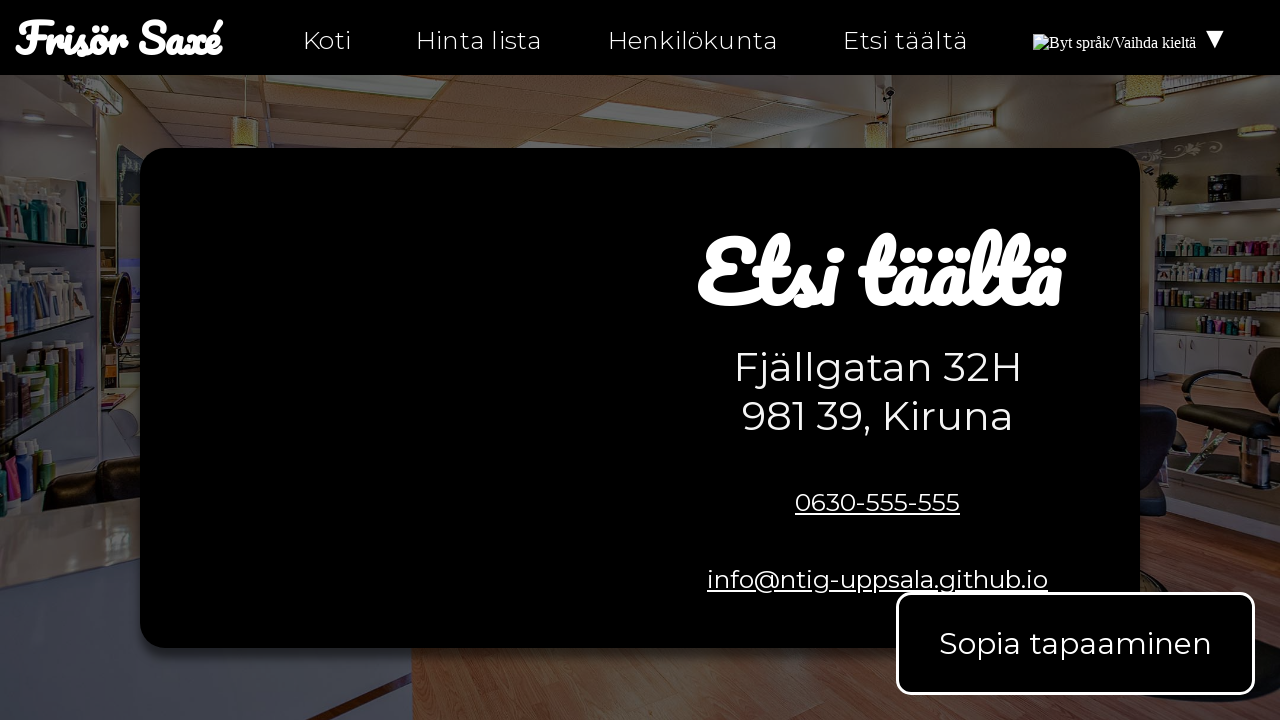

Checked link href attribute: 'tel:0630-555-555'
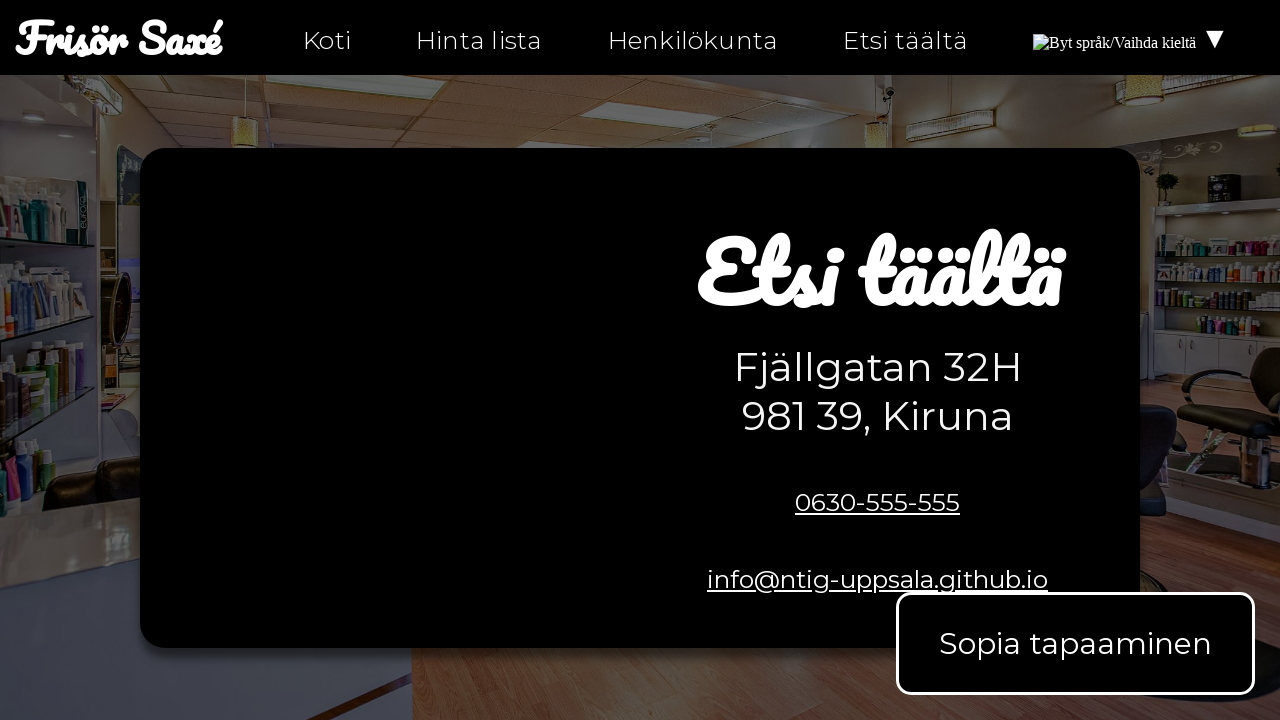

Checked link href attribute: 'mailto:info@ntig-uppsala.github.io'
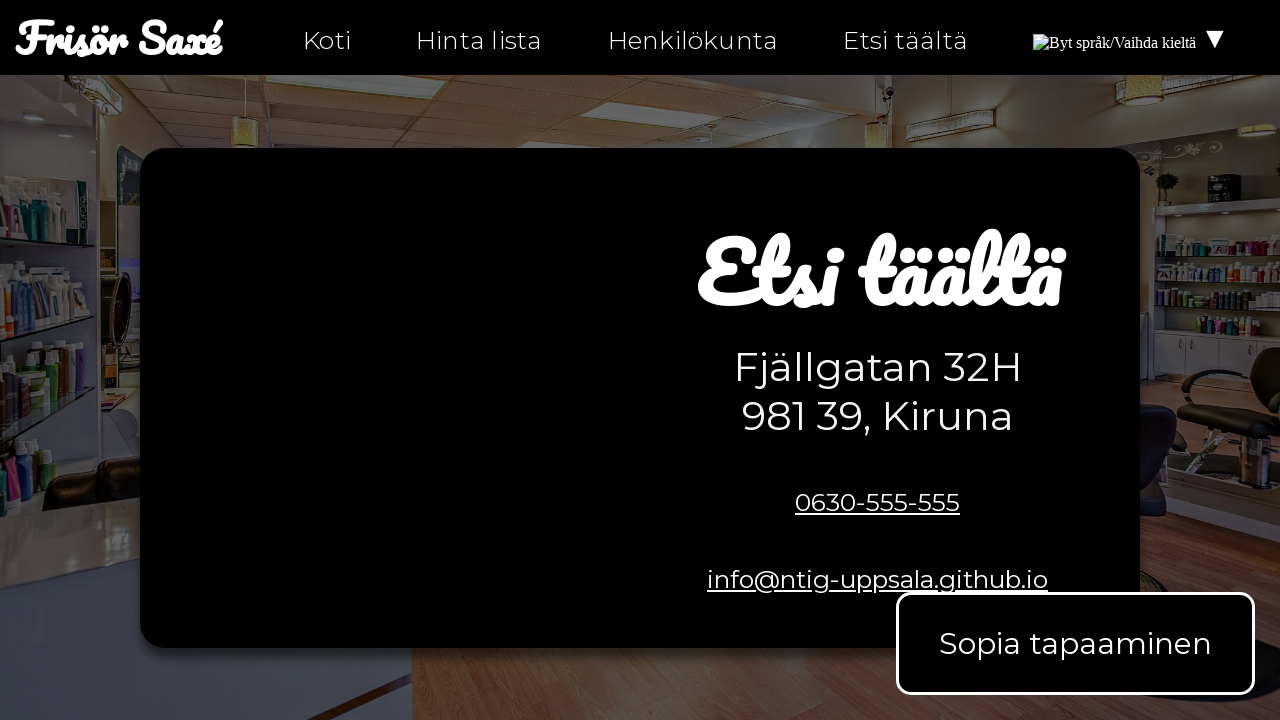

Checked link href attribute: 'https://facebook.com/ntiuppsala'
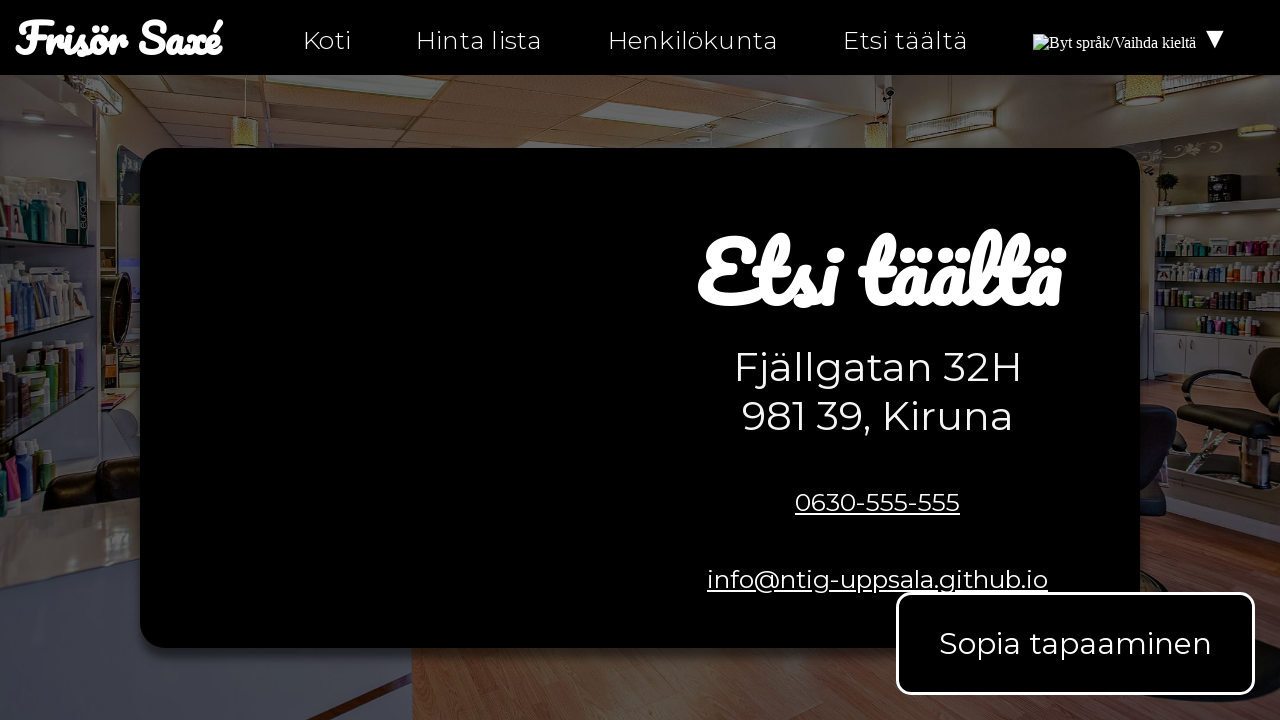

Checked link href attribute: 'https://instagram.com/ntiuppsala'
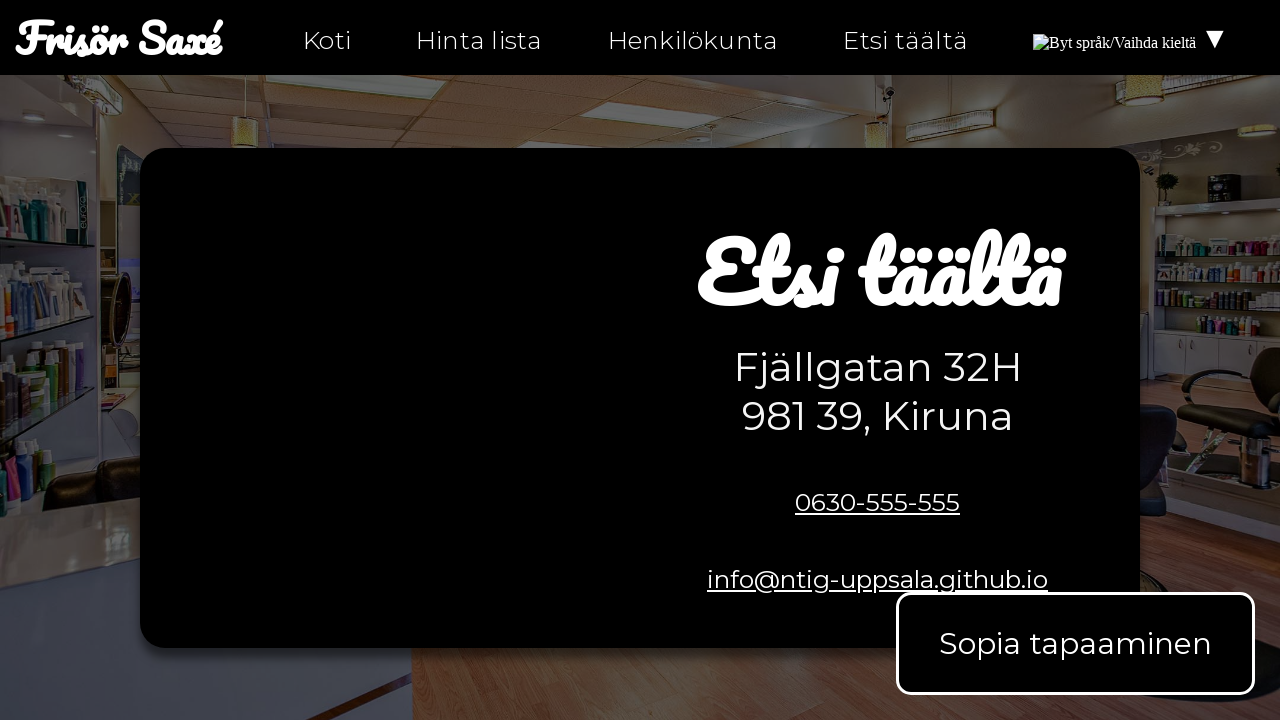

Checked link href attribute: 'https://twitter.com/ntiuppsala'
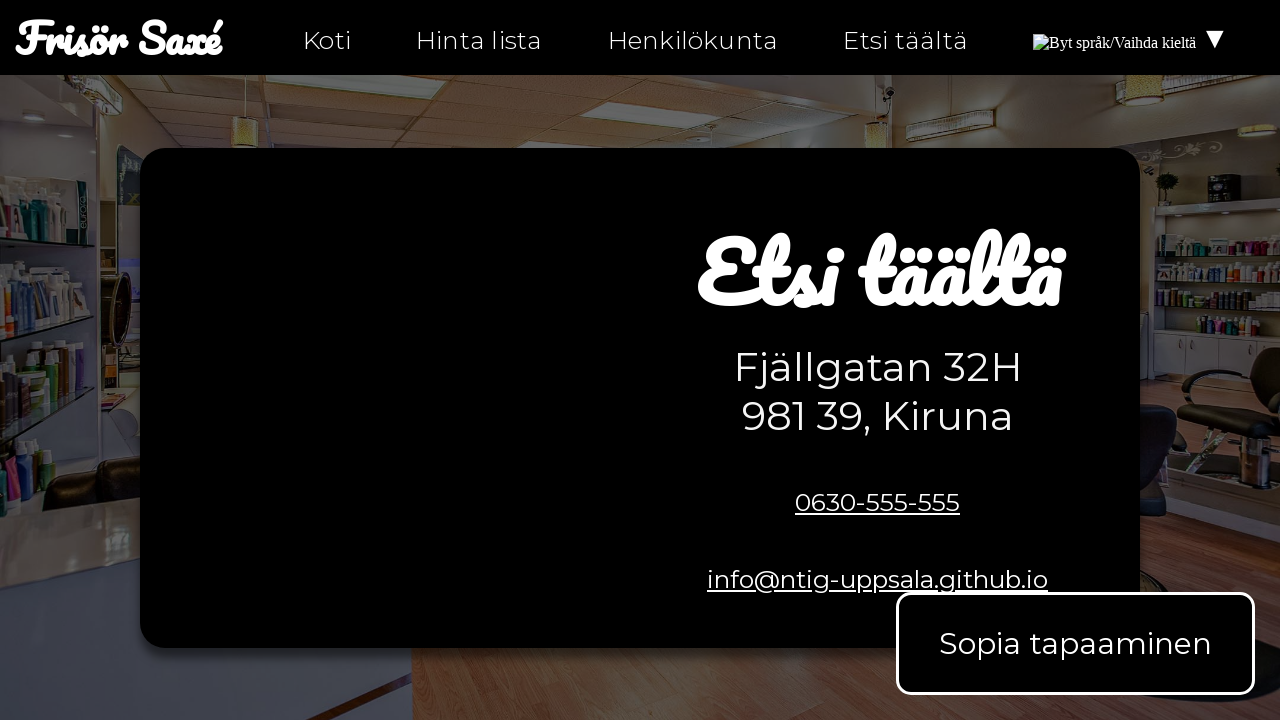

Checked link href attribute: 'tel:0630-555-555'
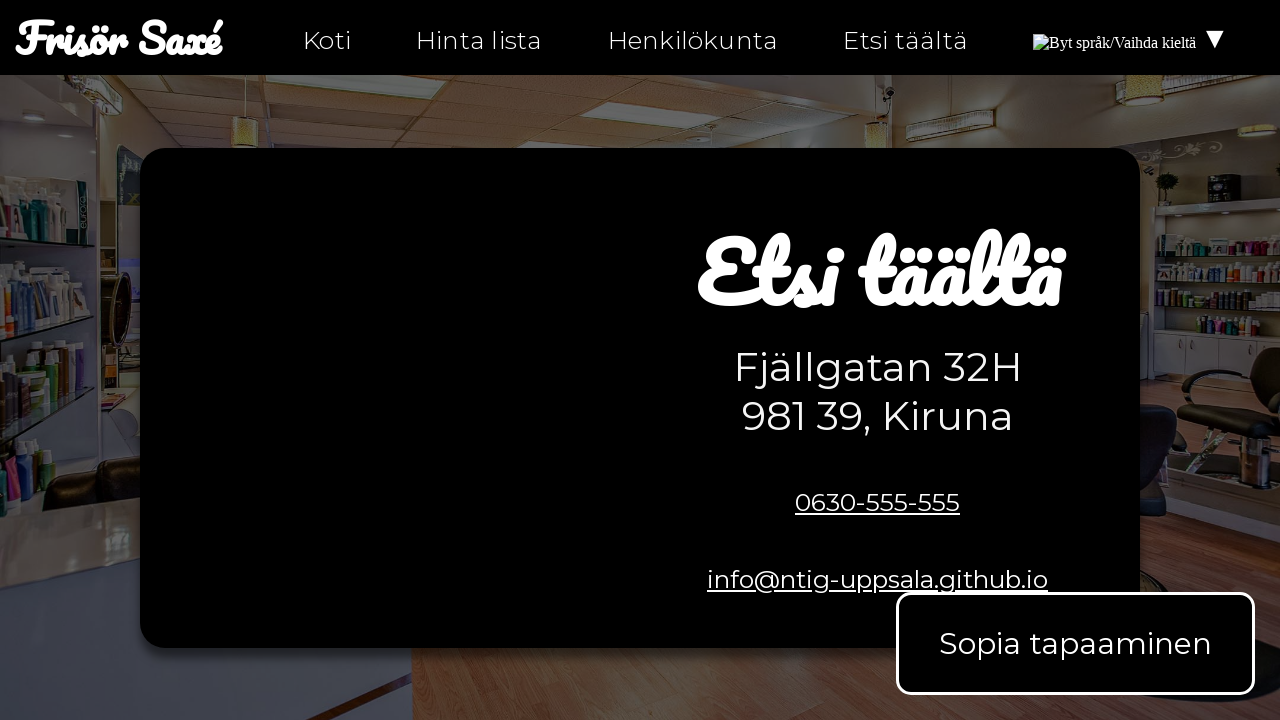

Checked link href attribute: 'mailto:info@ntig-uppsala.github.io'
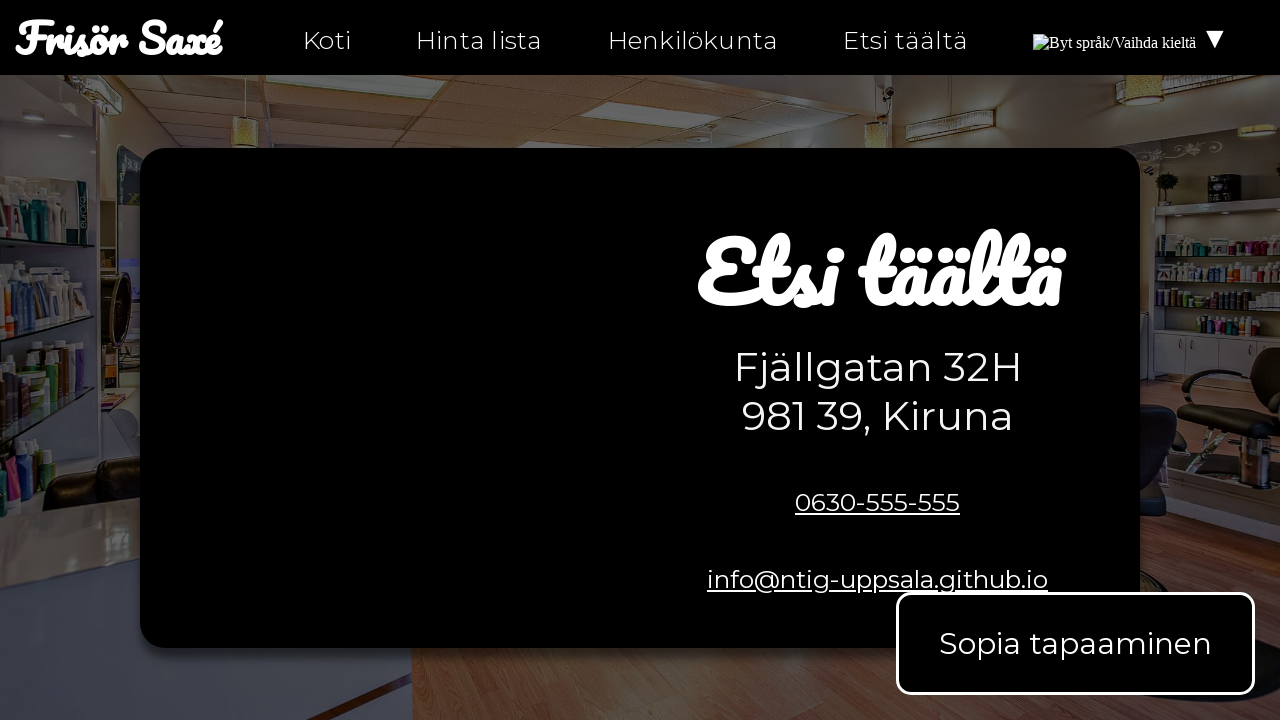

Checked link href attribute: 'hitta-hit.html'
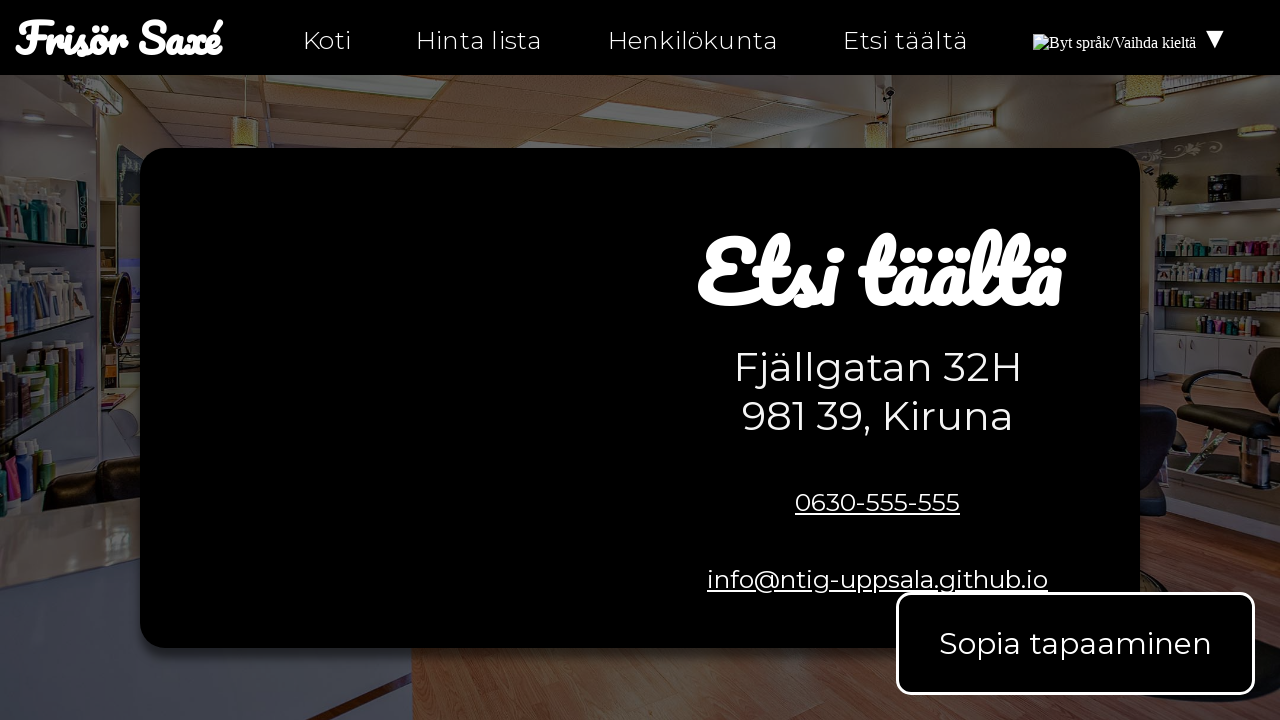

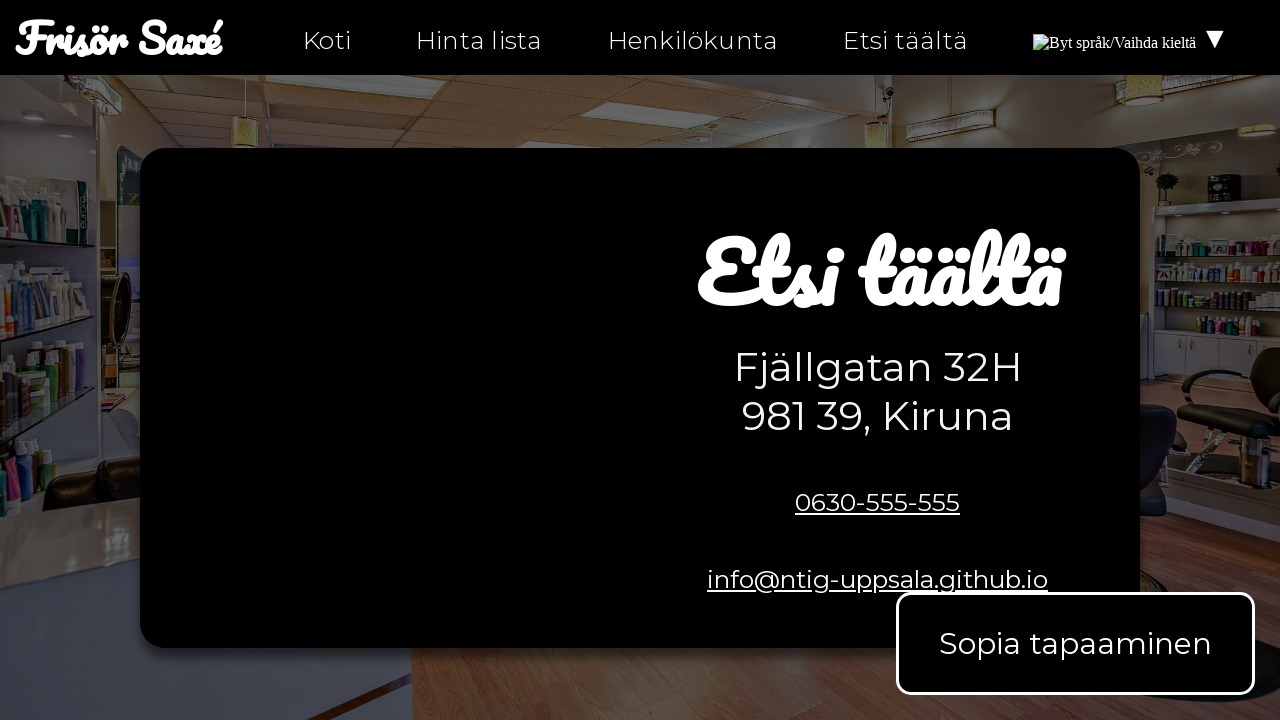